Navigates through all pages of quotes using the next button and verifies that total quote count is greater than 50.

Starting URL: https://quotes.toscrape.com/

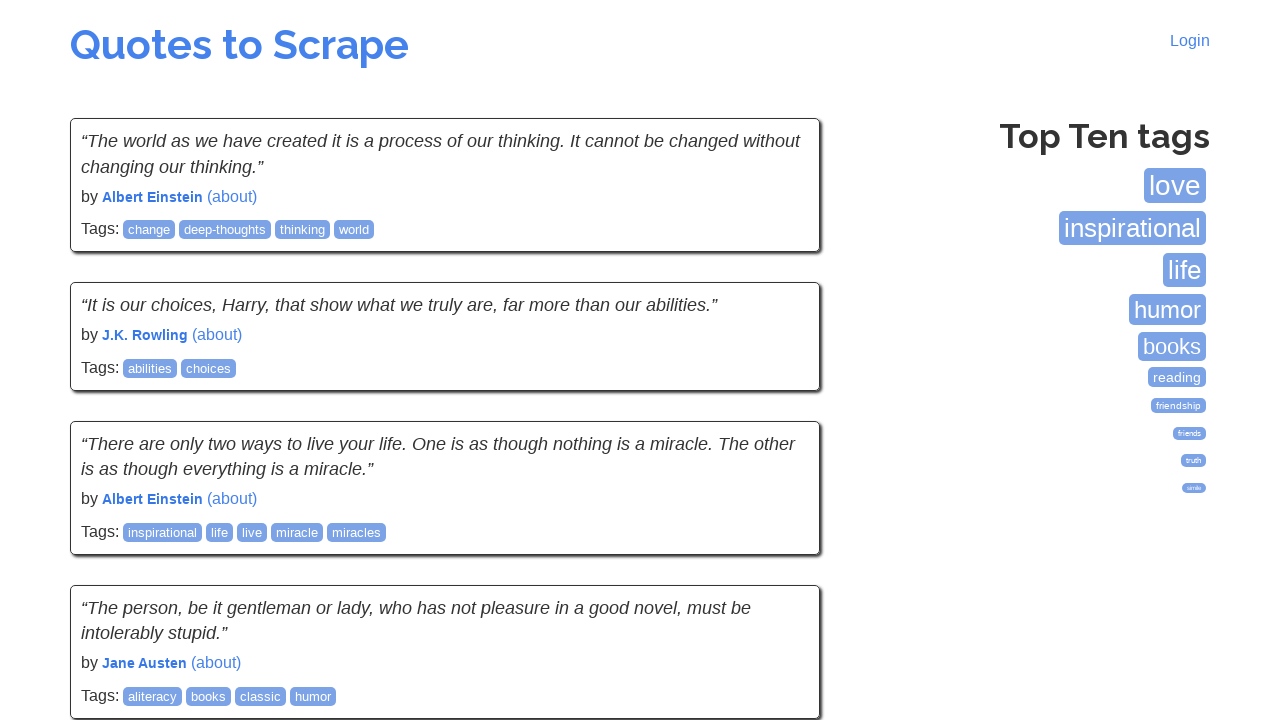

Waited for quotes to load on current page
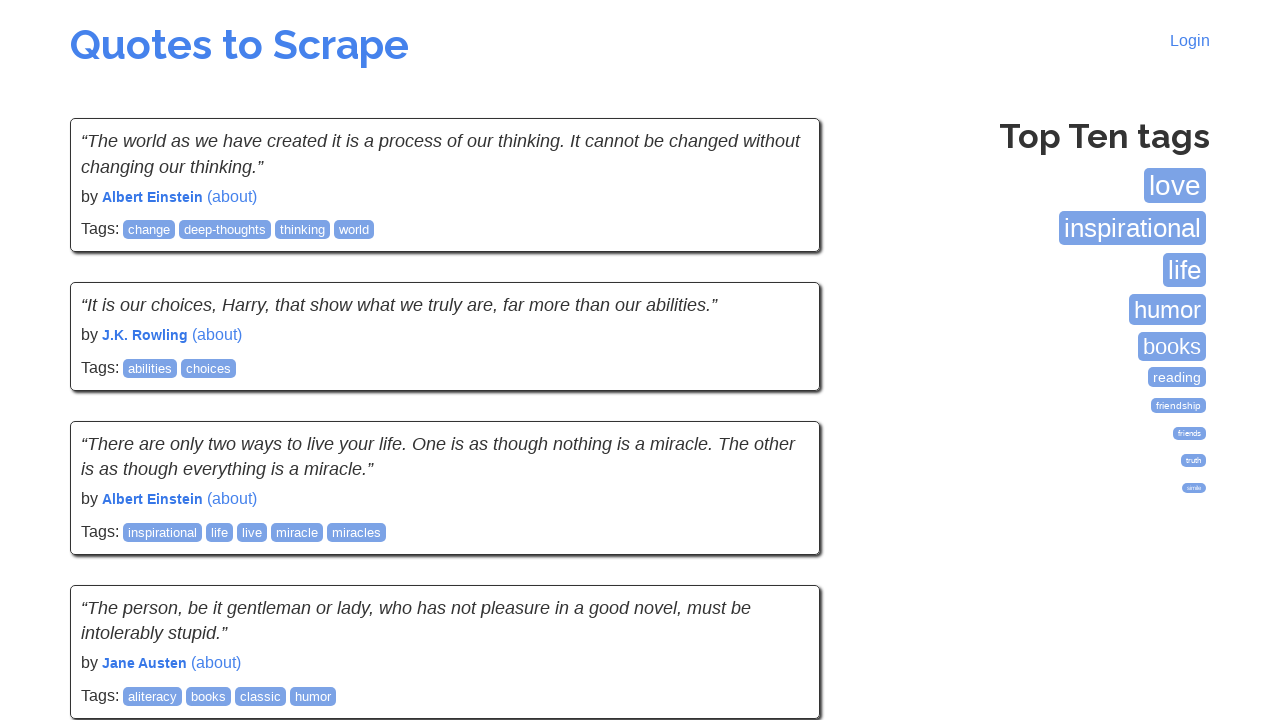

Counted 10 quotes on current page, total now 10
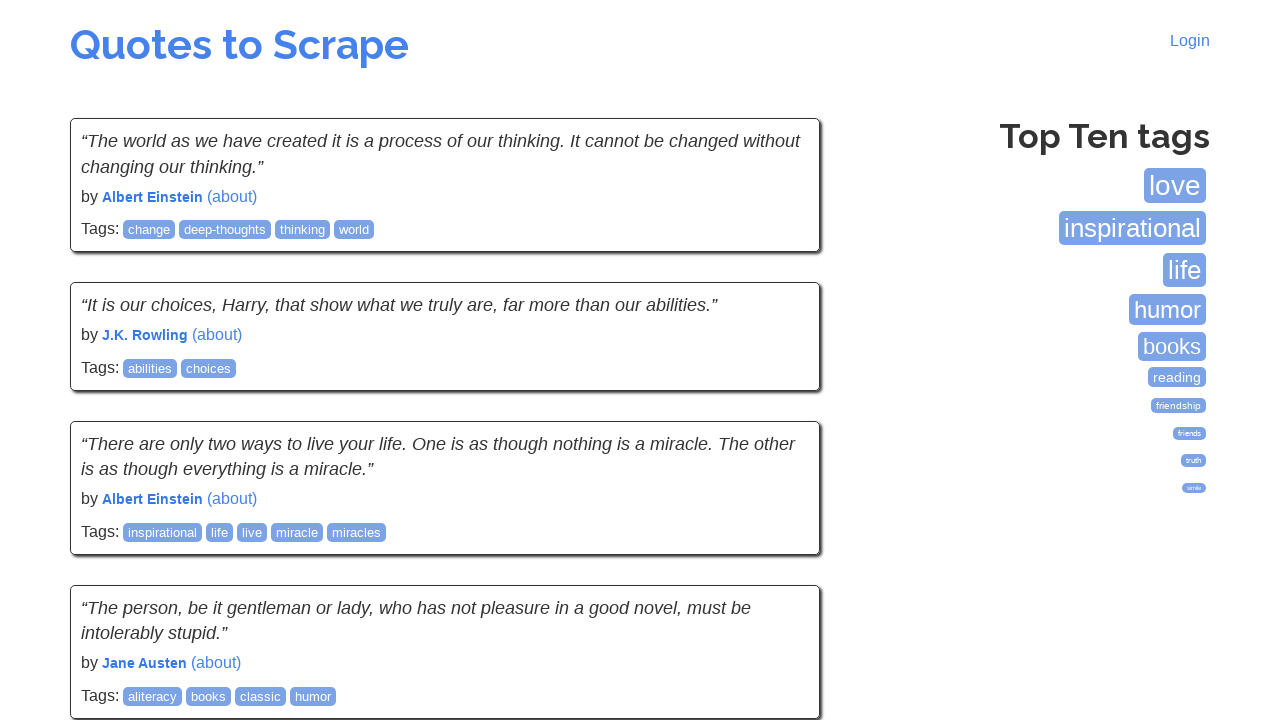

Clicked next button to navigate to next page at (778, 542) on xpath=//li[@class='next']/a
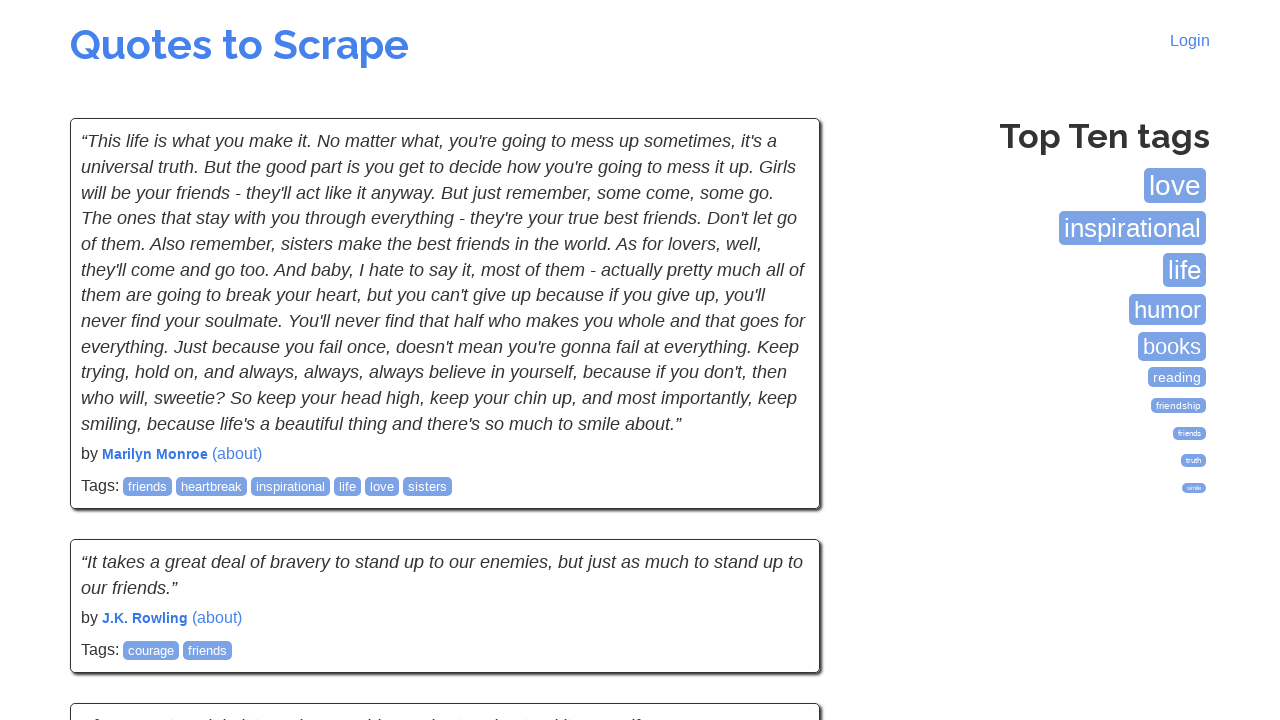

Waited for next page to load
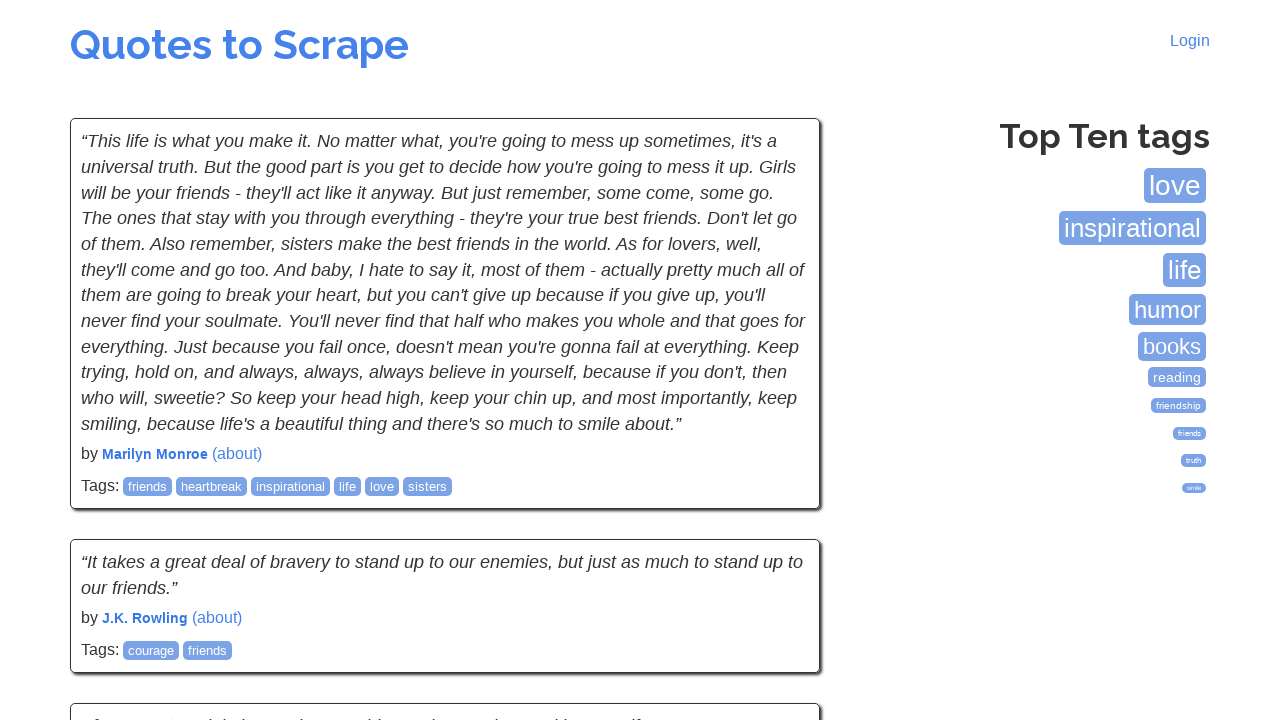

Waited for quotes to load on current page
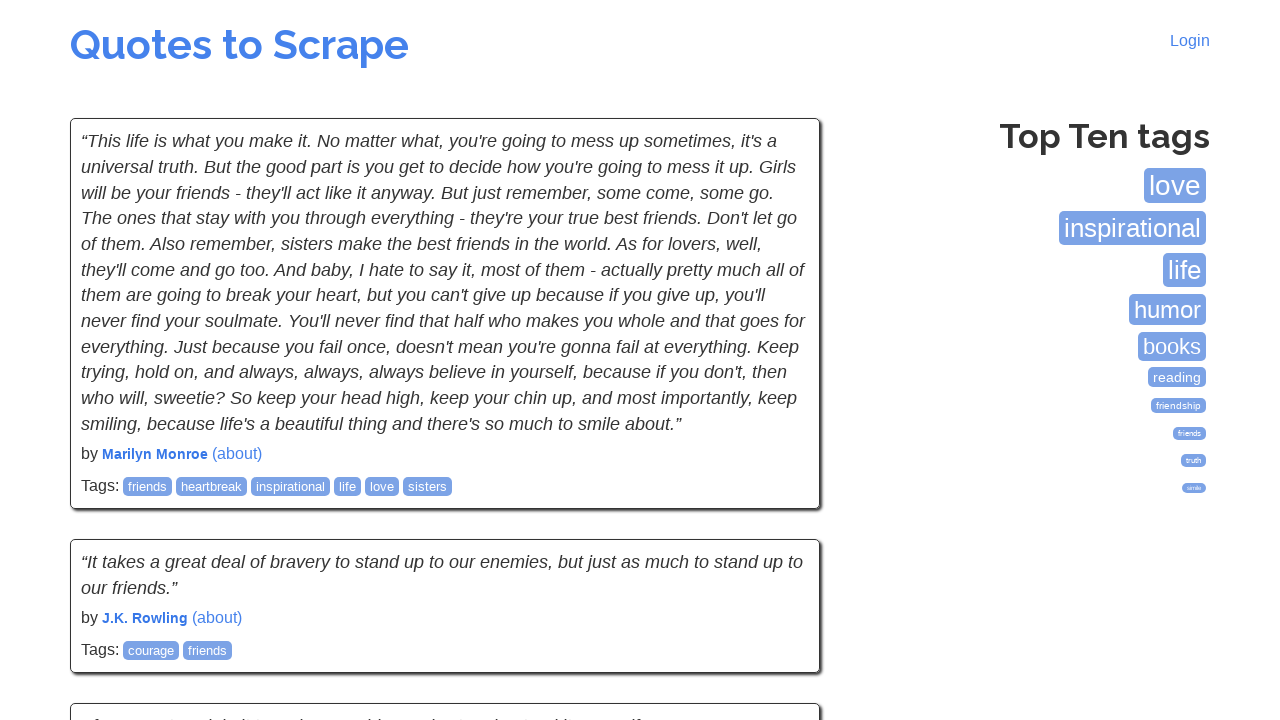

Counted 10 quotes on current page, total now 20
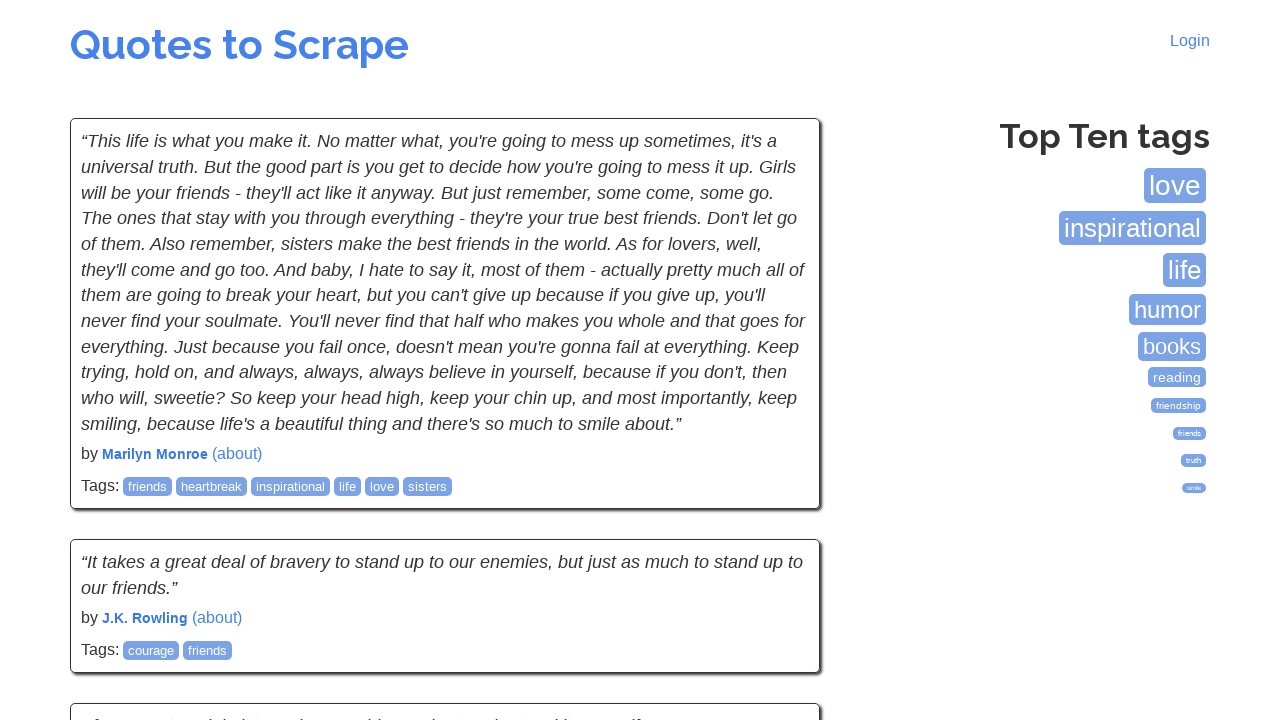

Clicked next button to navigate to next page at (778, 542) on xpath=//li[@class='next']/a
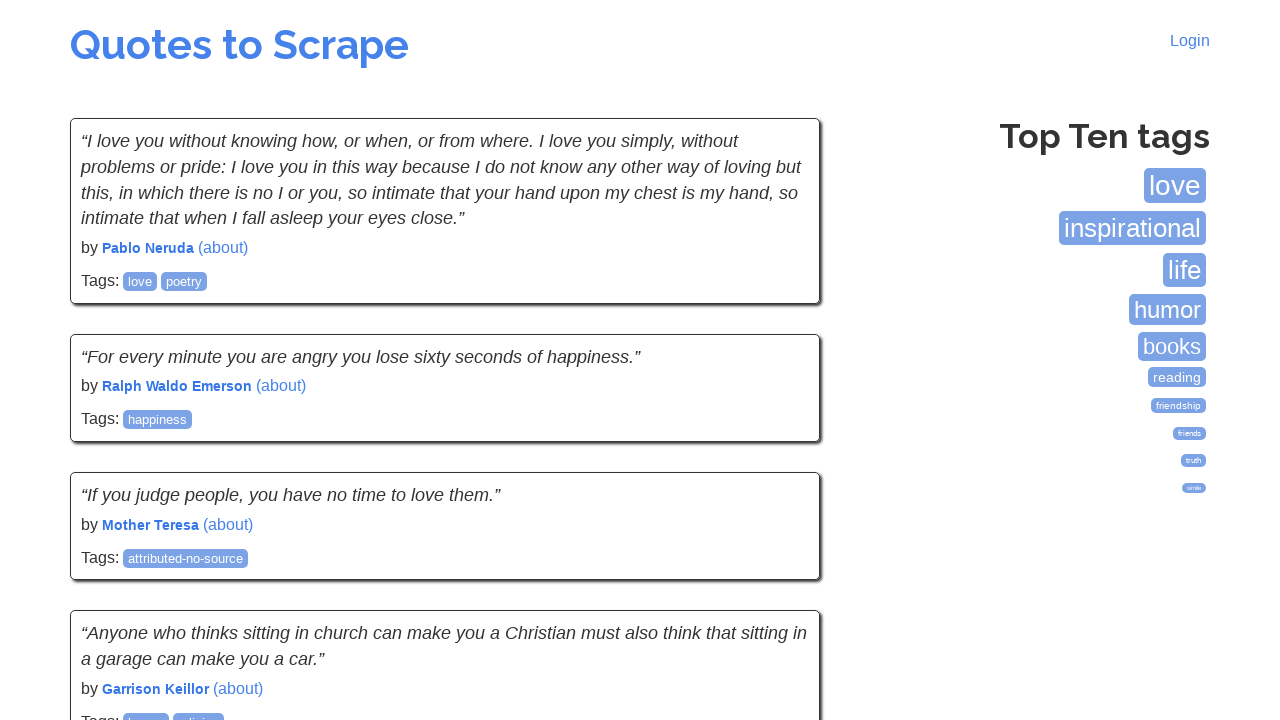

Waited for next page to load
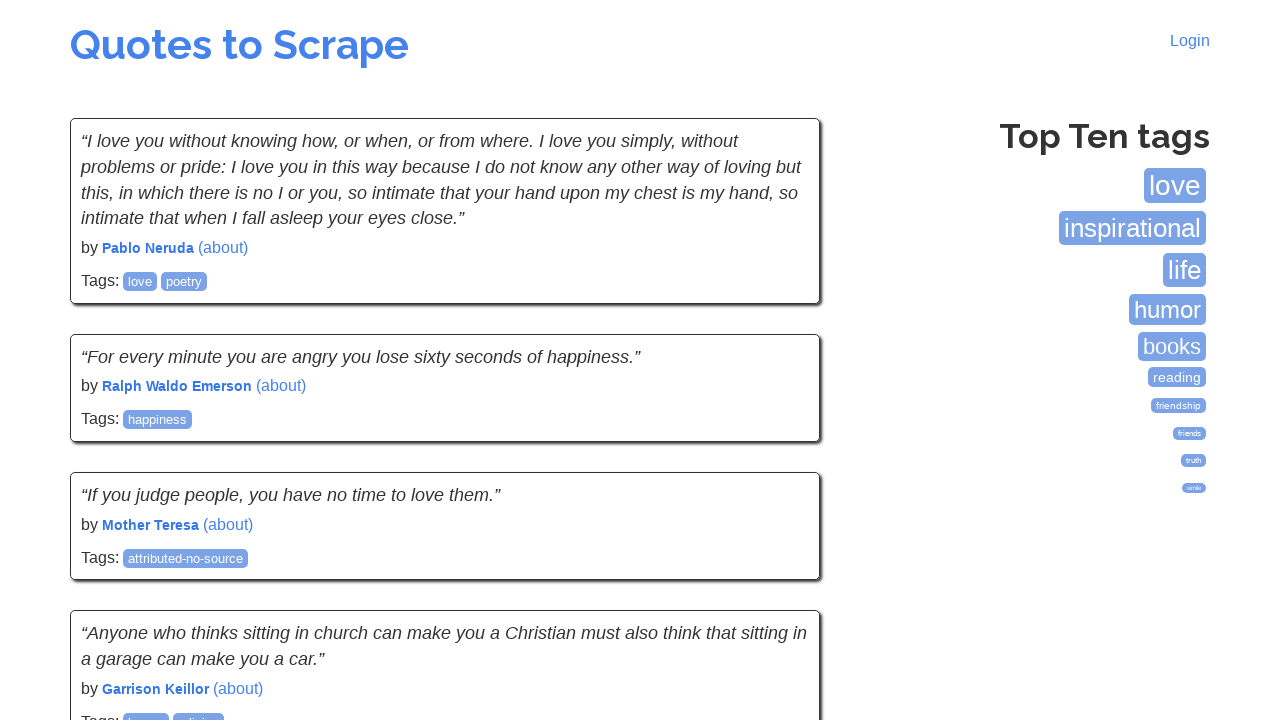

Waited for quotes to load on current page
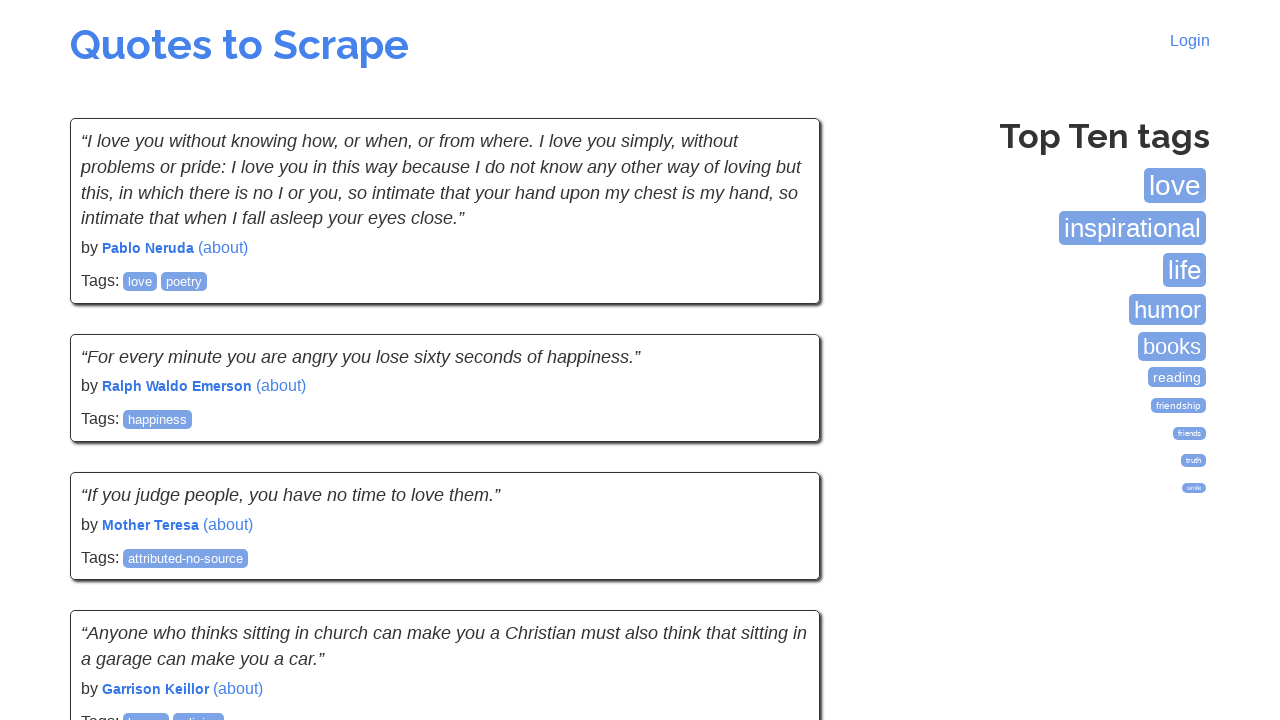

Counted 10 quotes on current page, total now 30
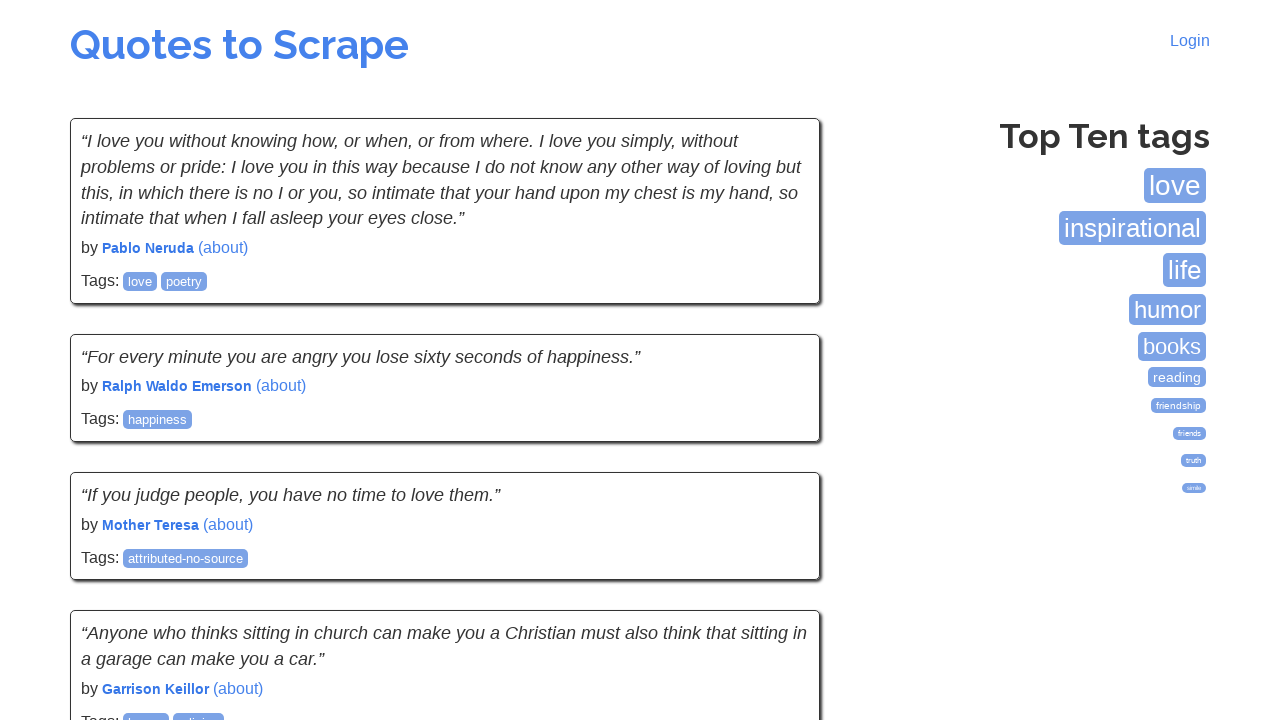

Clicked next button to navigate to next page at (778, 542) on xpath=//li[@class='next']/a
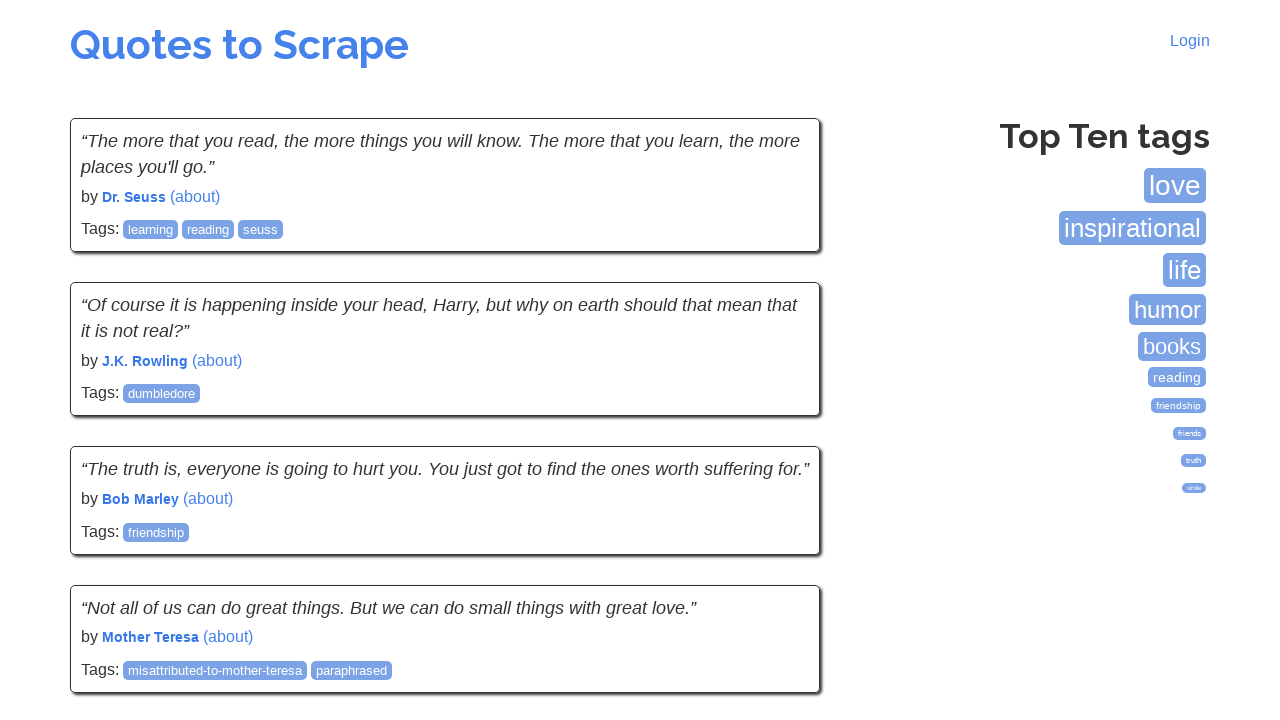

Waited for next page to load
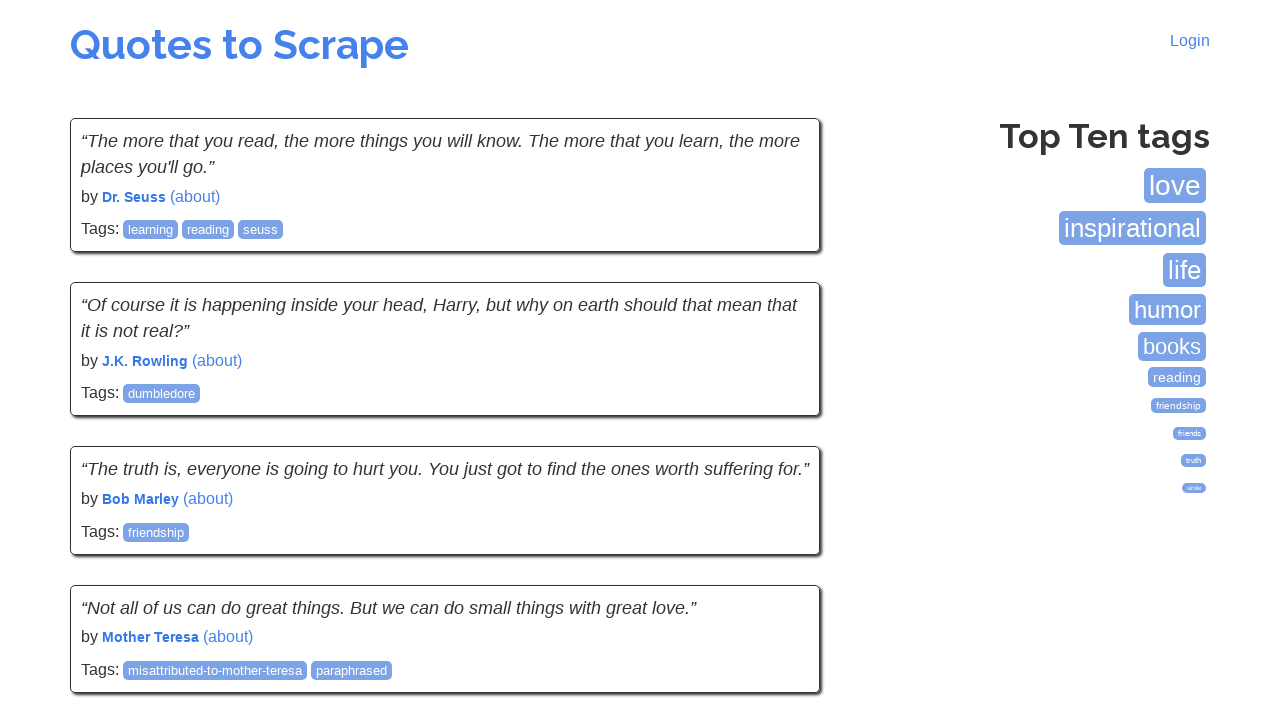

Waited for quotes to load on current page
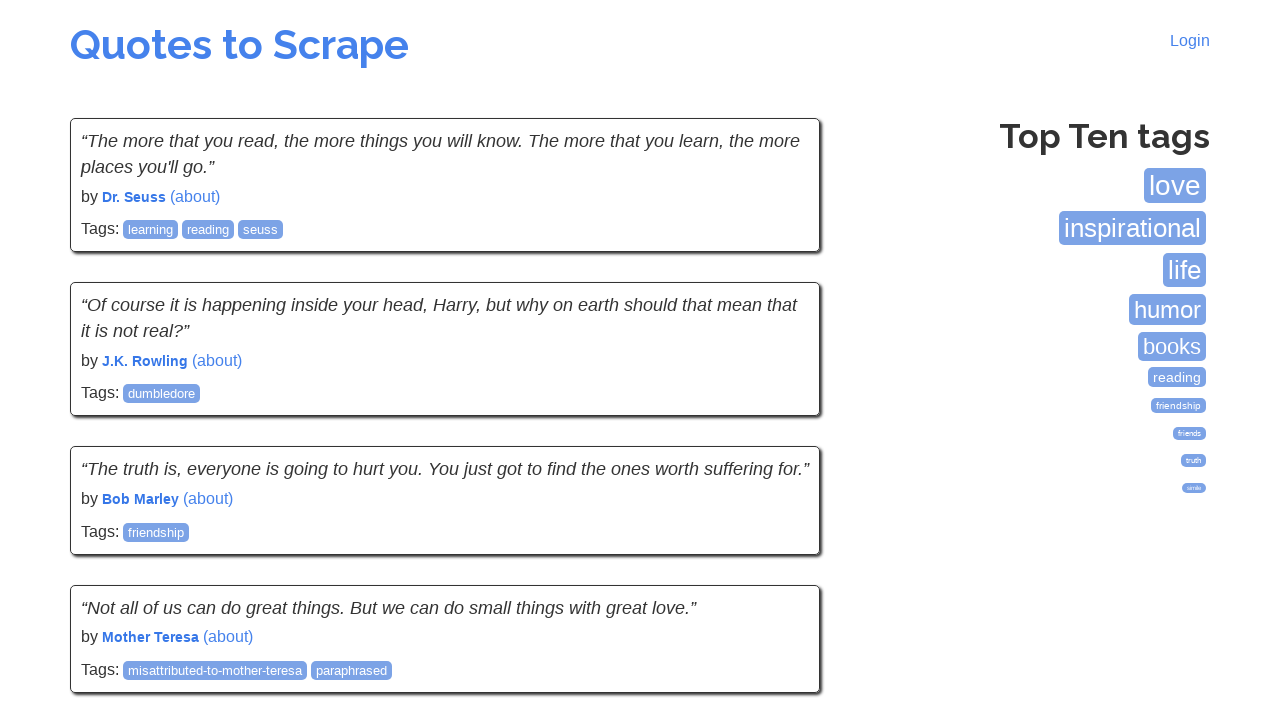

Counted 10 quotes on current page, total now 40
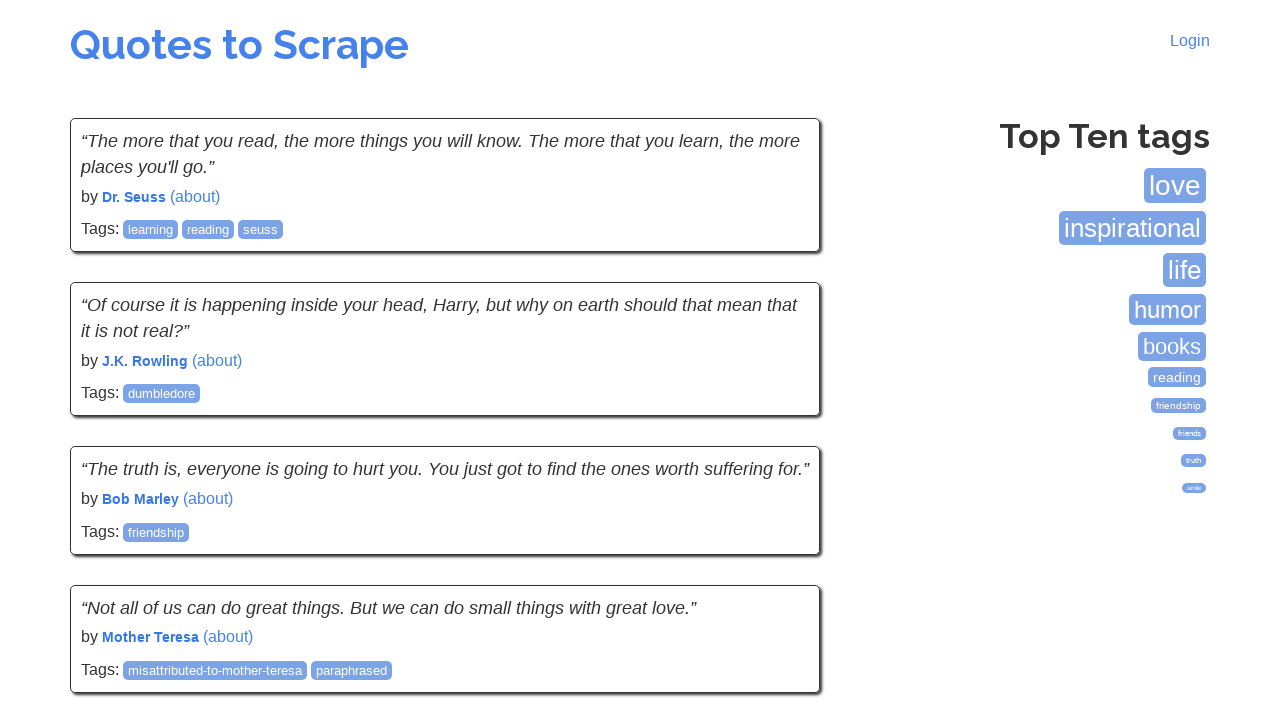

Clicked next button to navigate to next page at (778, 542) on xpath=//li[@class='next']/a
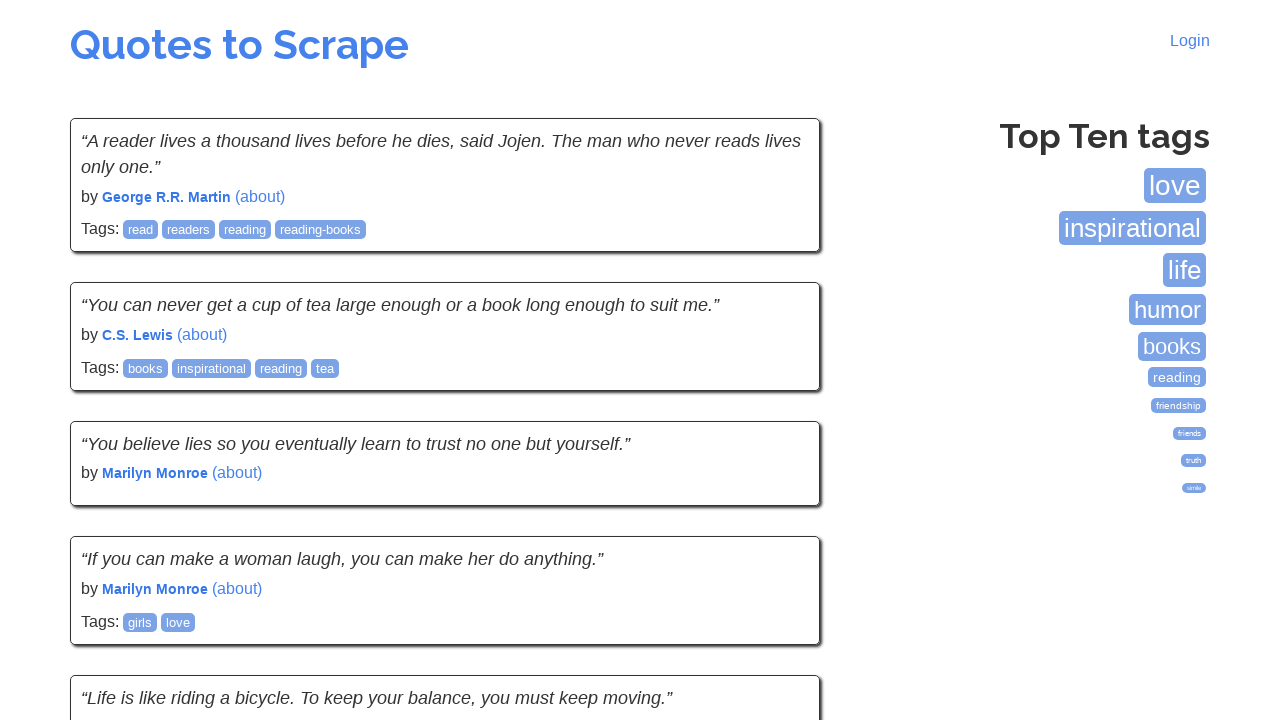

Waited for next page to load
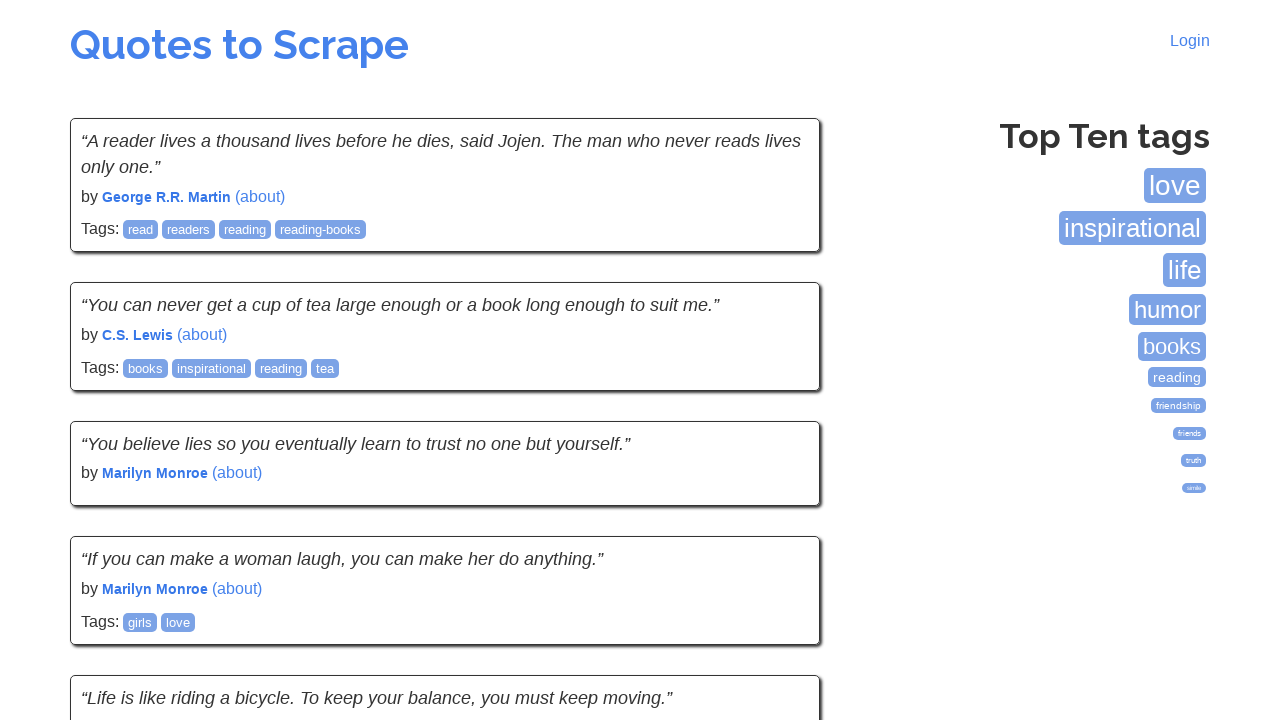

Waited for quotes to load on current page
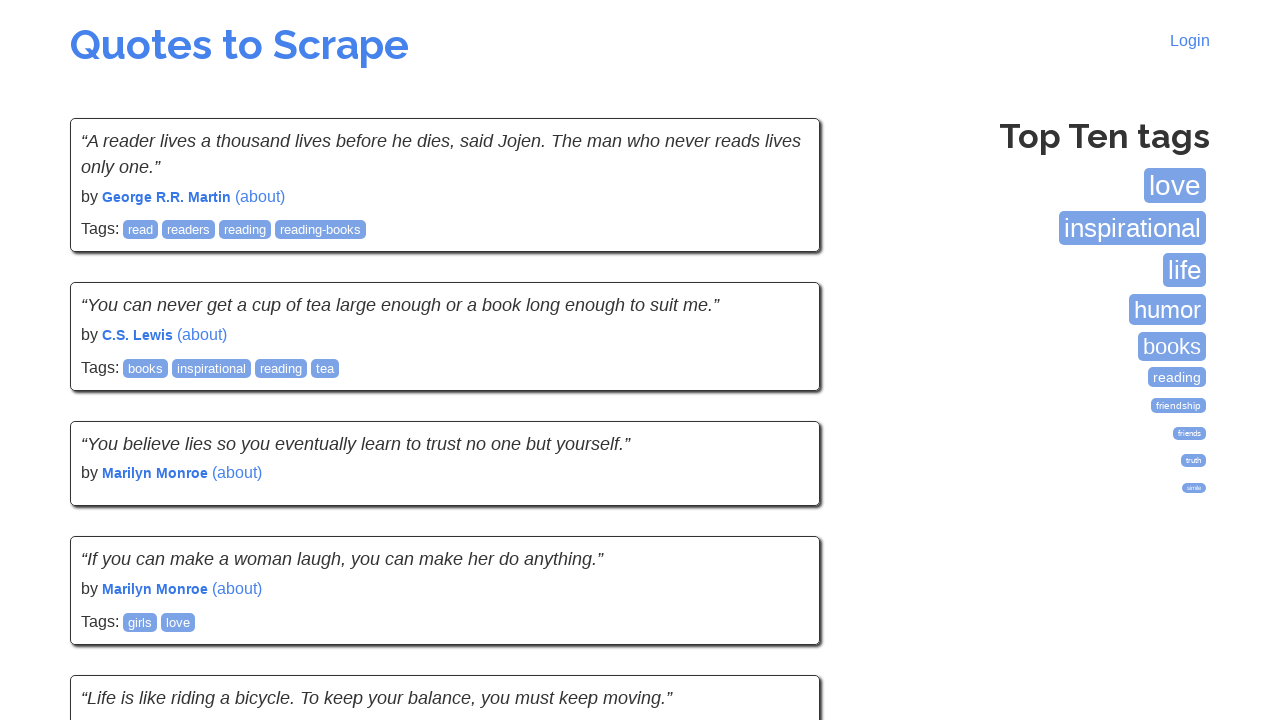

Counted 10 quotes on current page, total now 50
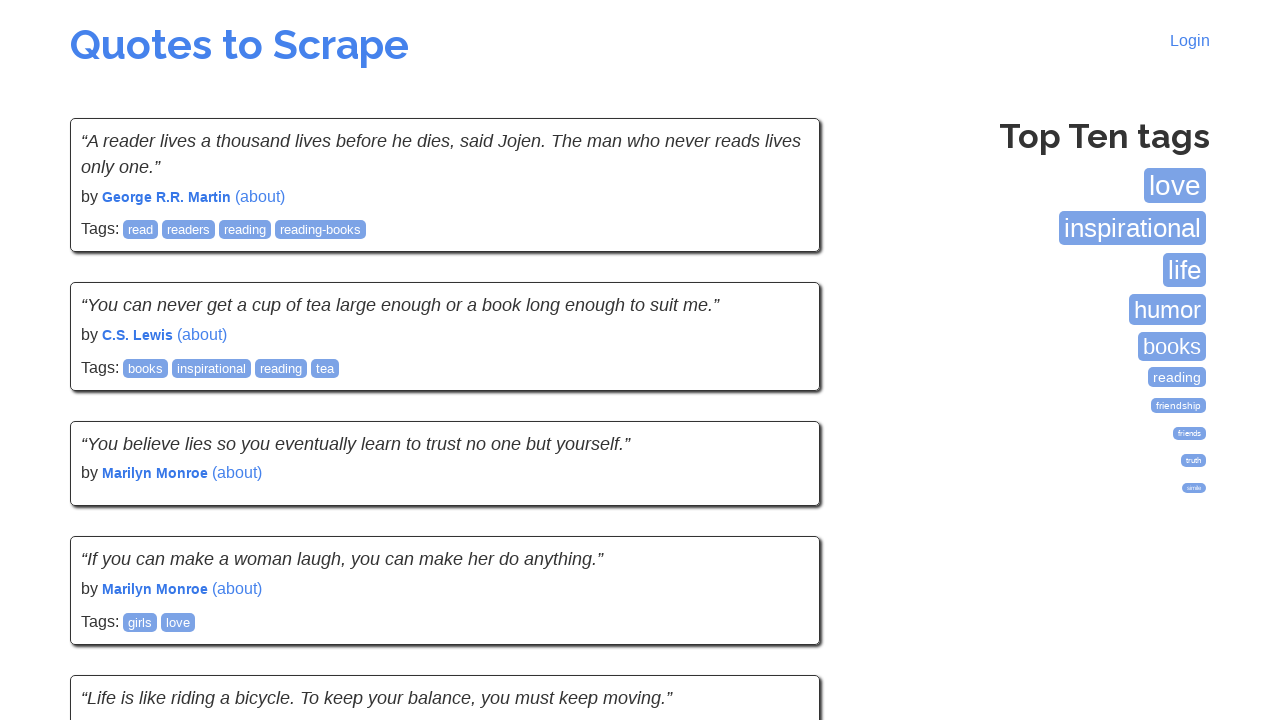

Clicked next button to navigate to next page at (778, 541) on xpath=//li[@class='next']/a
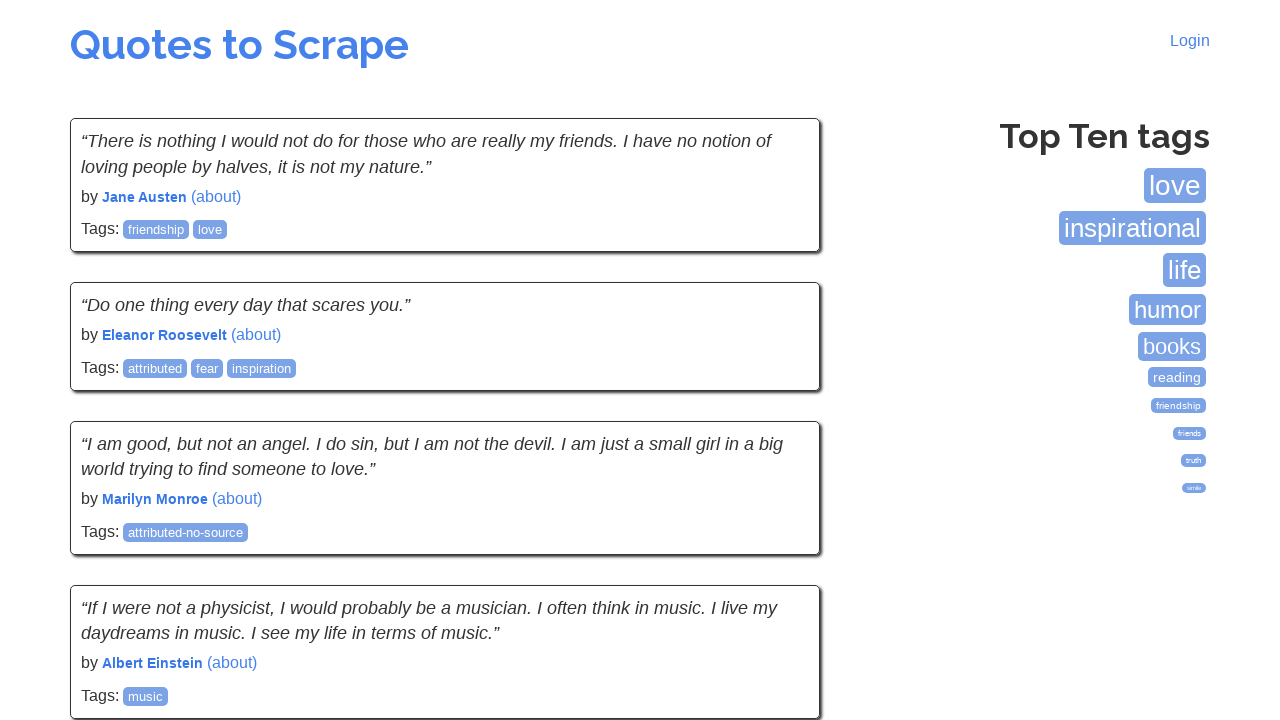

Waited for next page to load
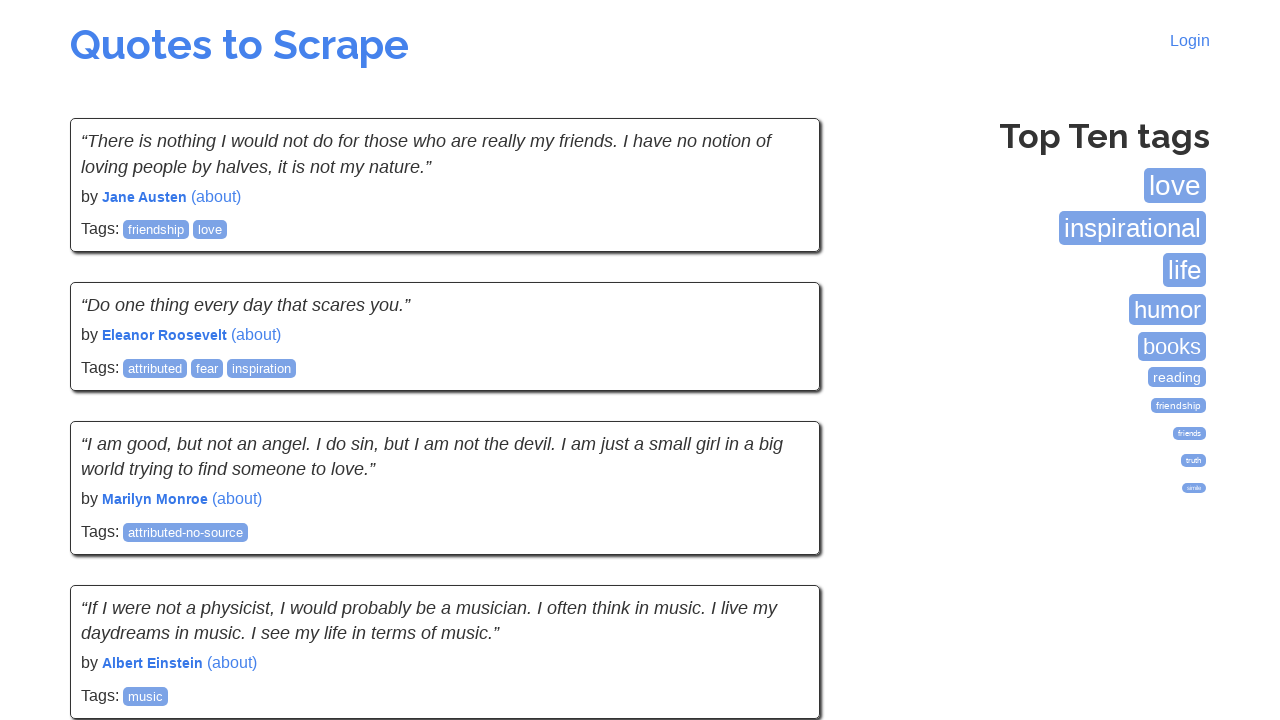

Waited for quotes to load on current page
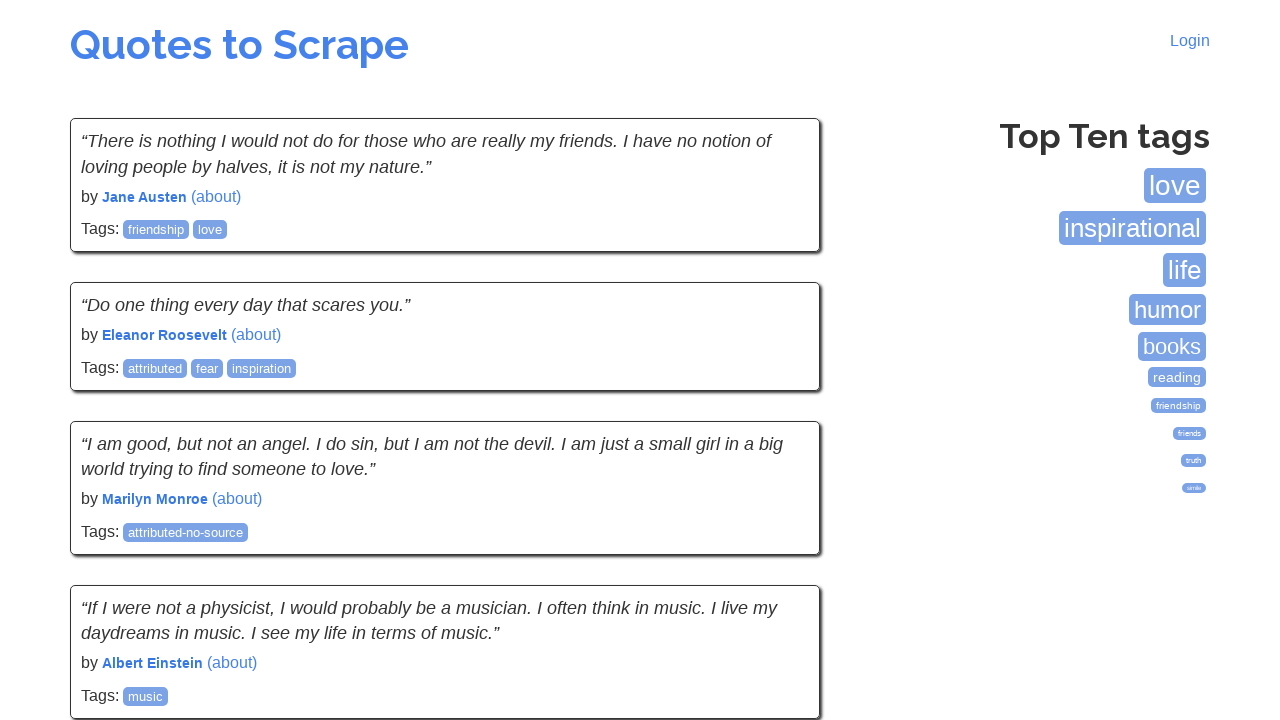

Counted 10 quotes on current page, total now 60
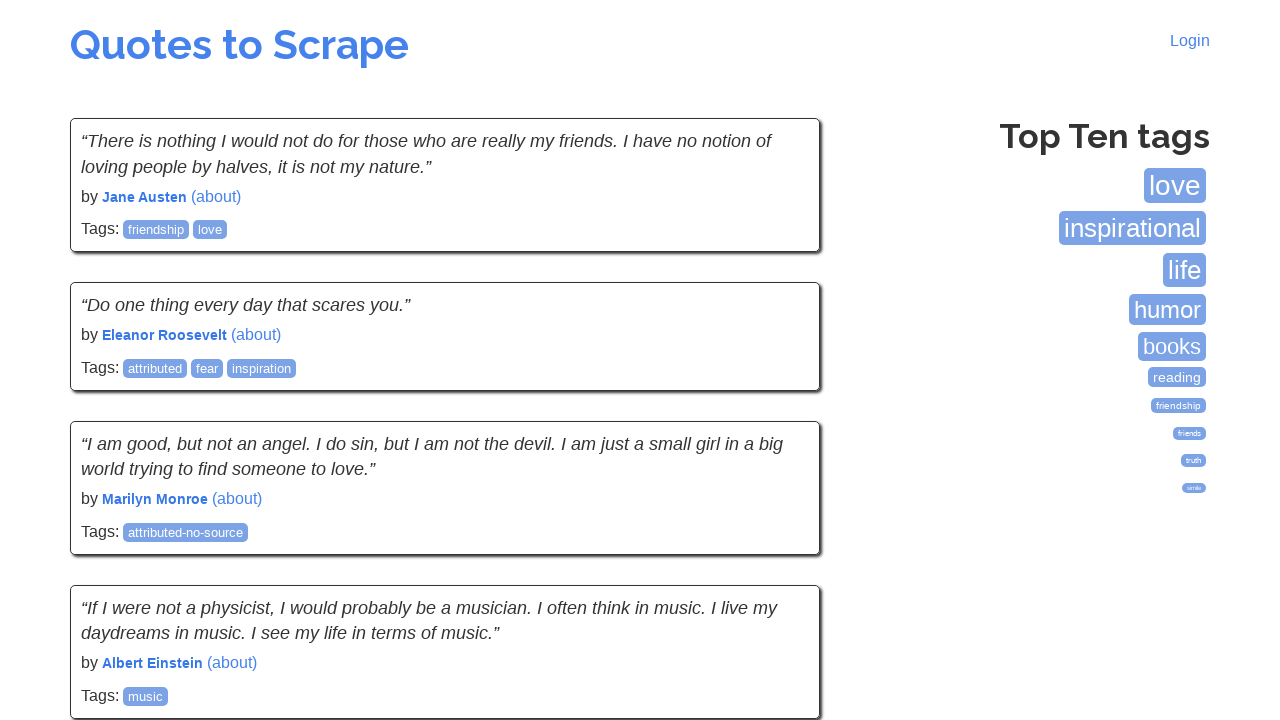

Clicked next button to navigate to next page at (778, 542) on xpath=//li[@class='next']/a
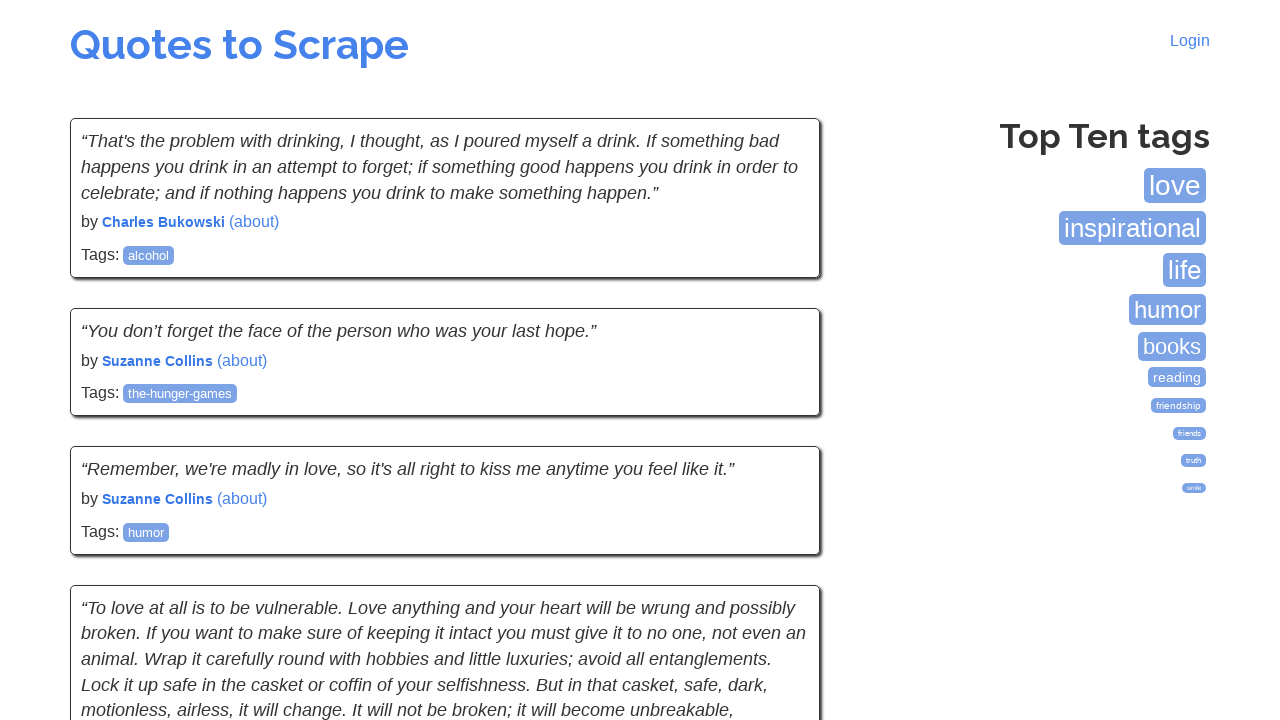

Waited for next page to load
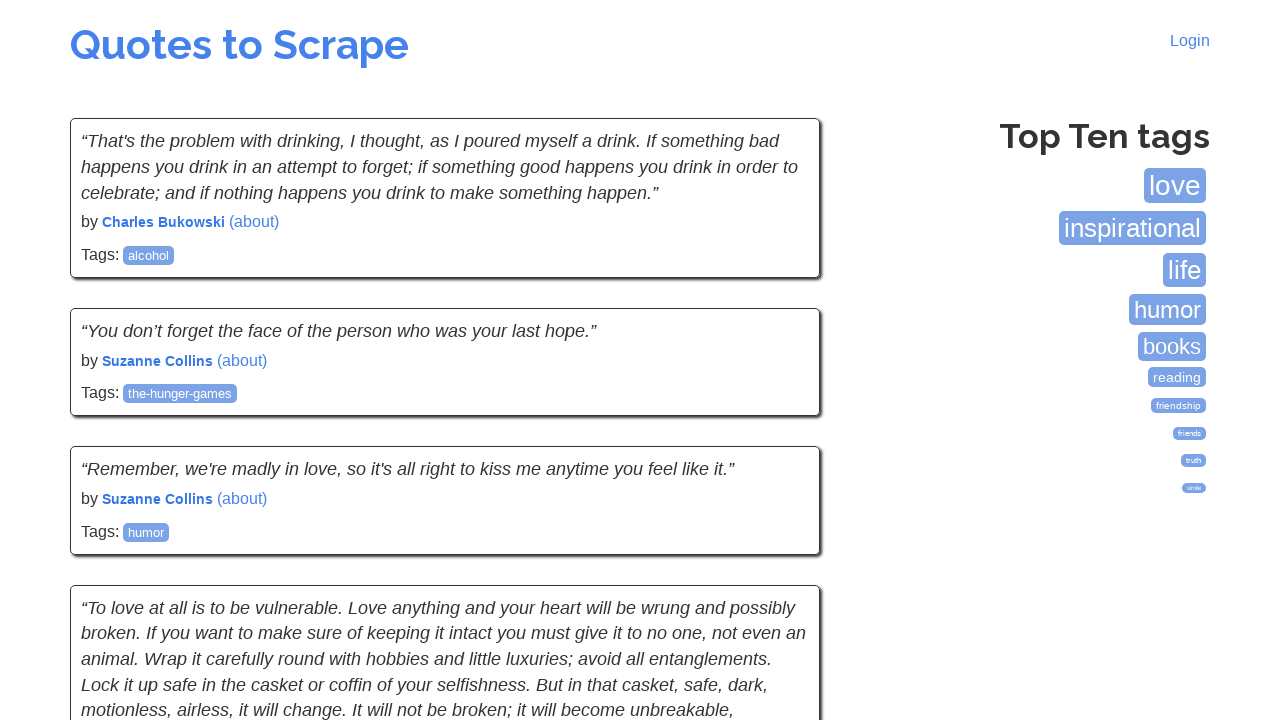

Waited for quotes to load on current page
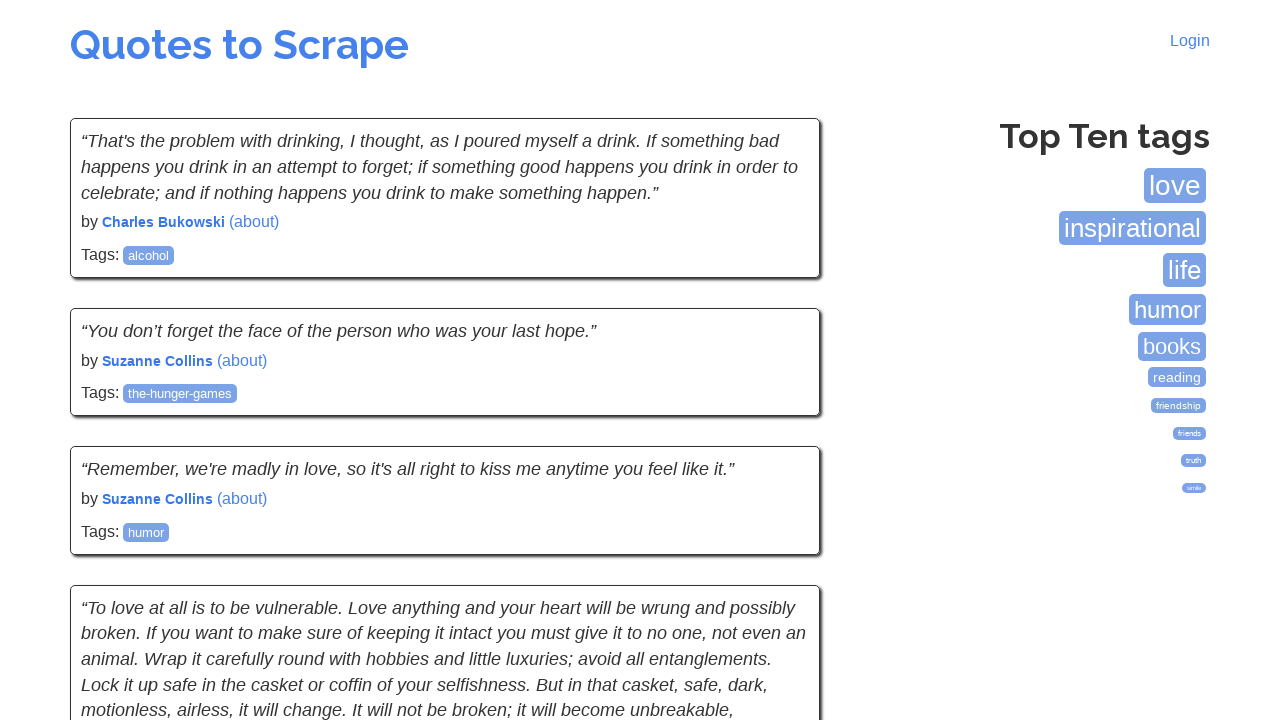

Counted 10 quotes on current page, total now 70
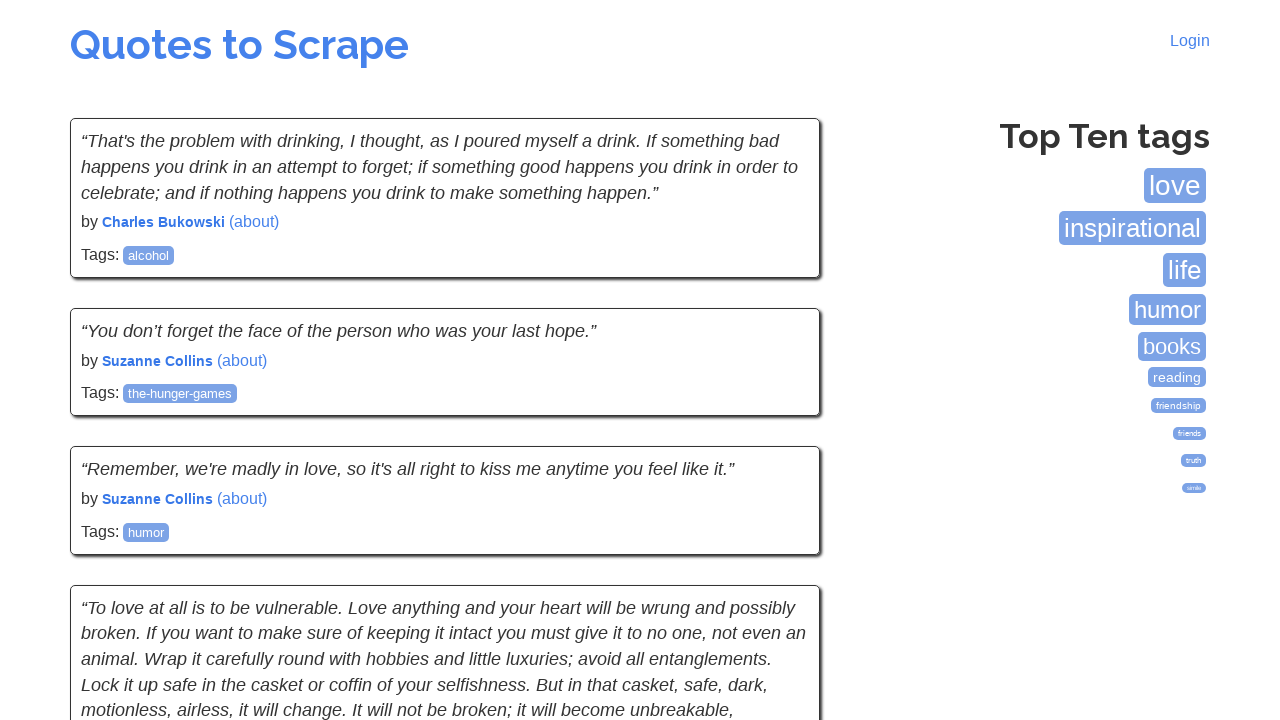

Clicked next button to navigate to next page at (778, 542) on xpath=//li[@class='next']/a
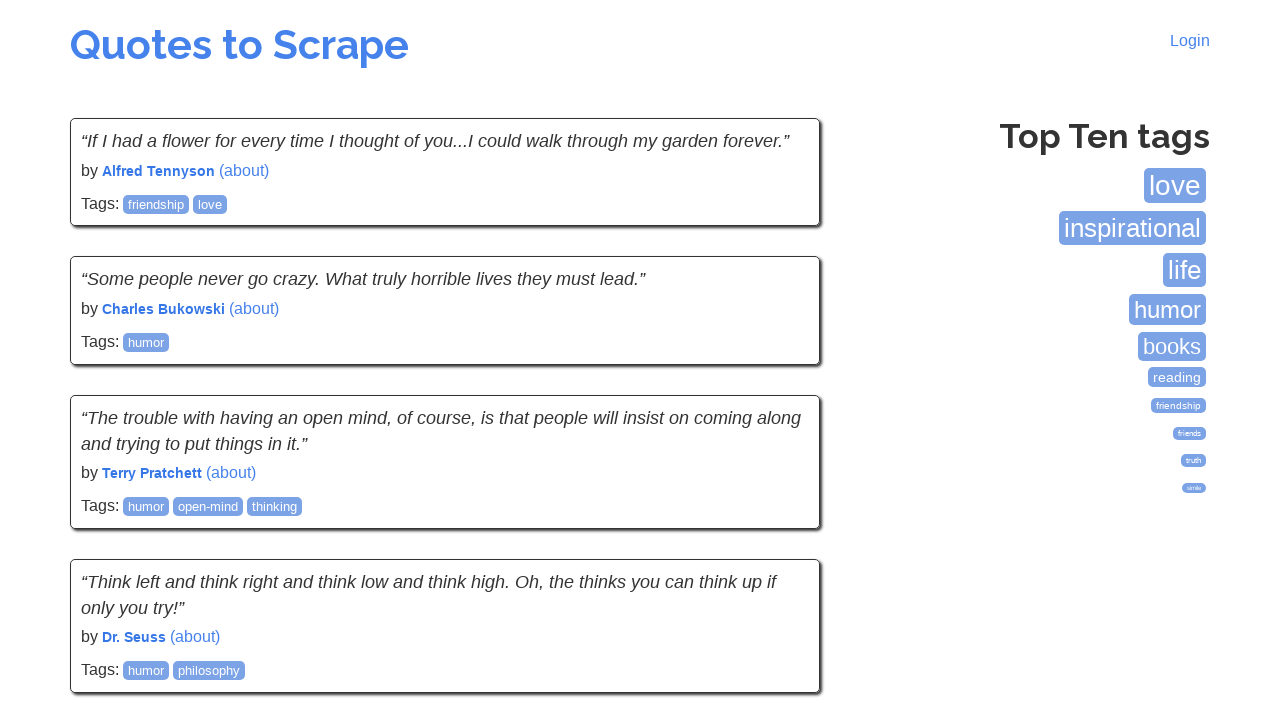

Waited for next page to load
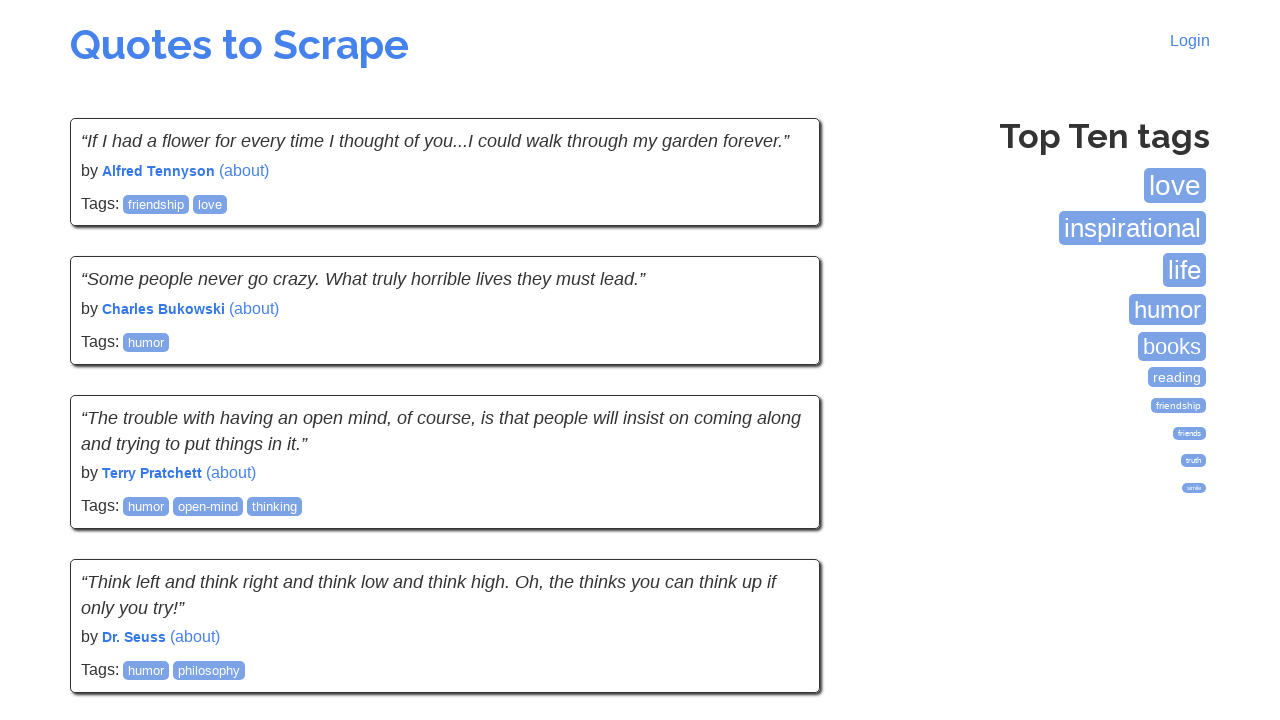

Waited for quotes to load on current page
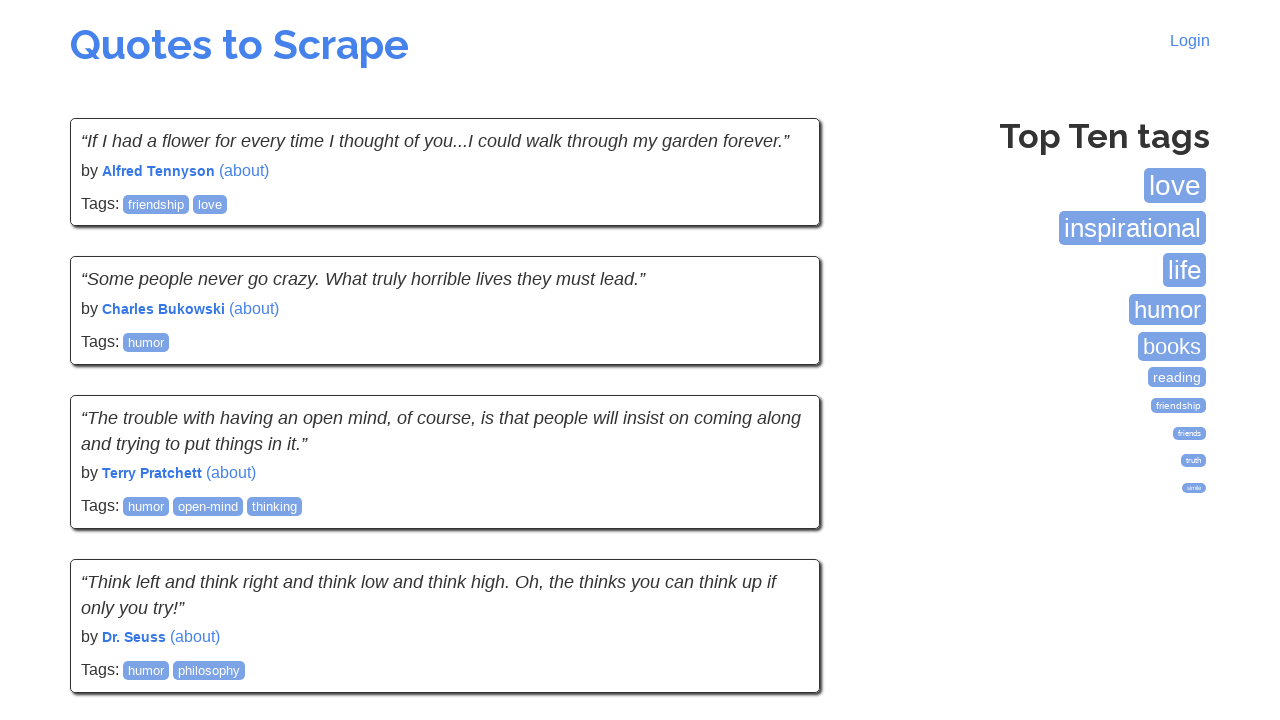

Counted 10 quotes on current page, total now 80
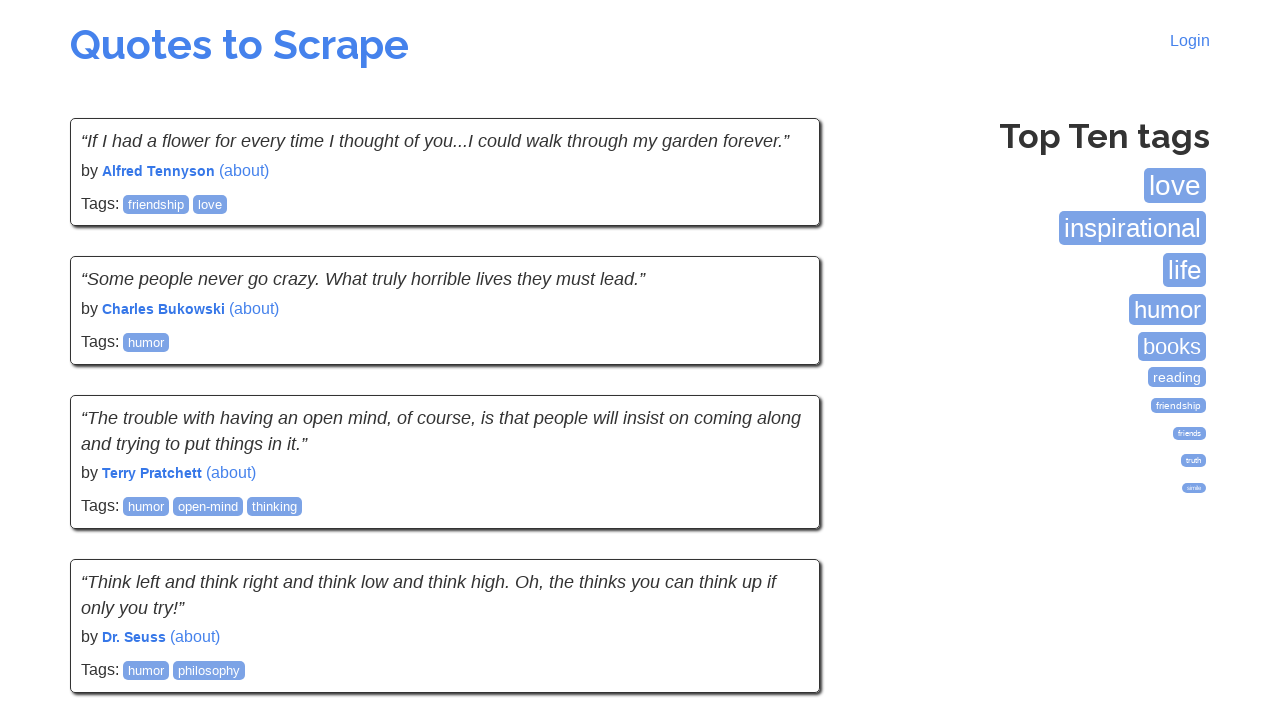

Clicked next button to navigate to next page at (778, 542) on xpath=//li[@class='next']/a
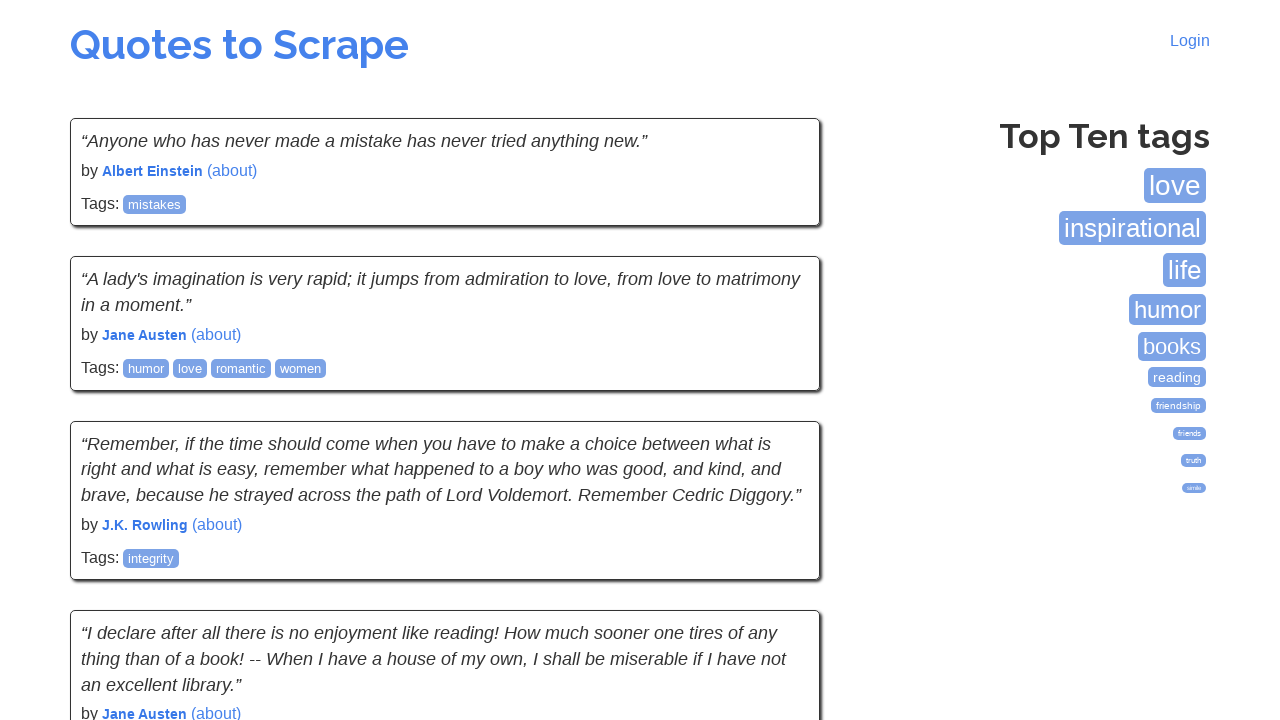

Waited for next page to load
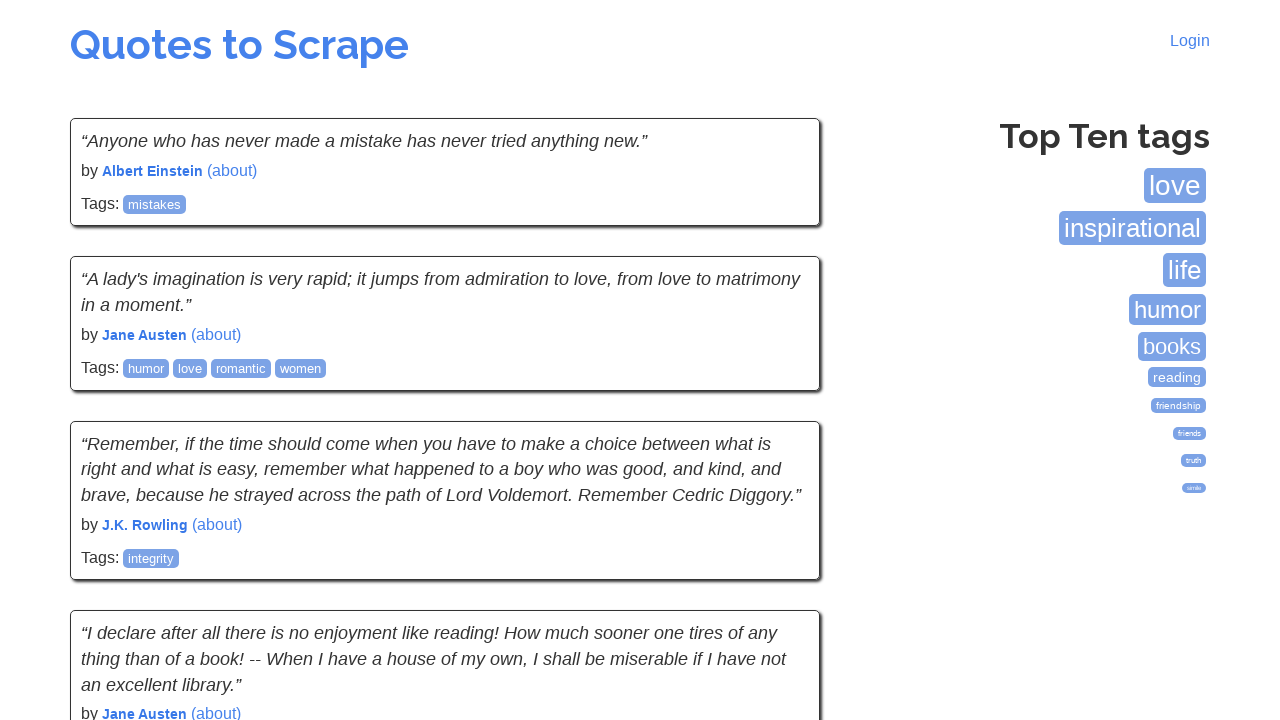

Waited for quotes to load on current page
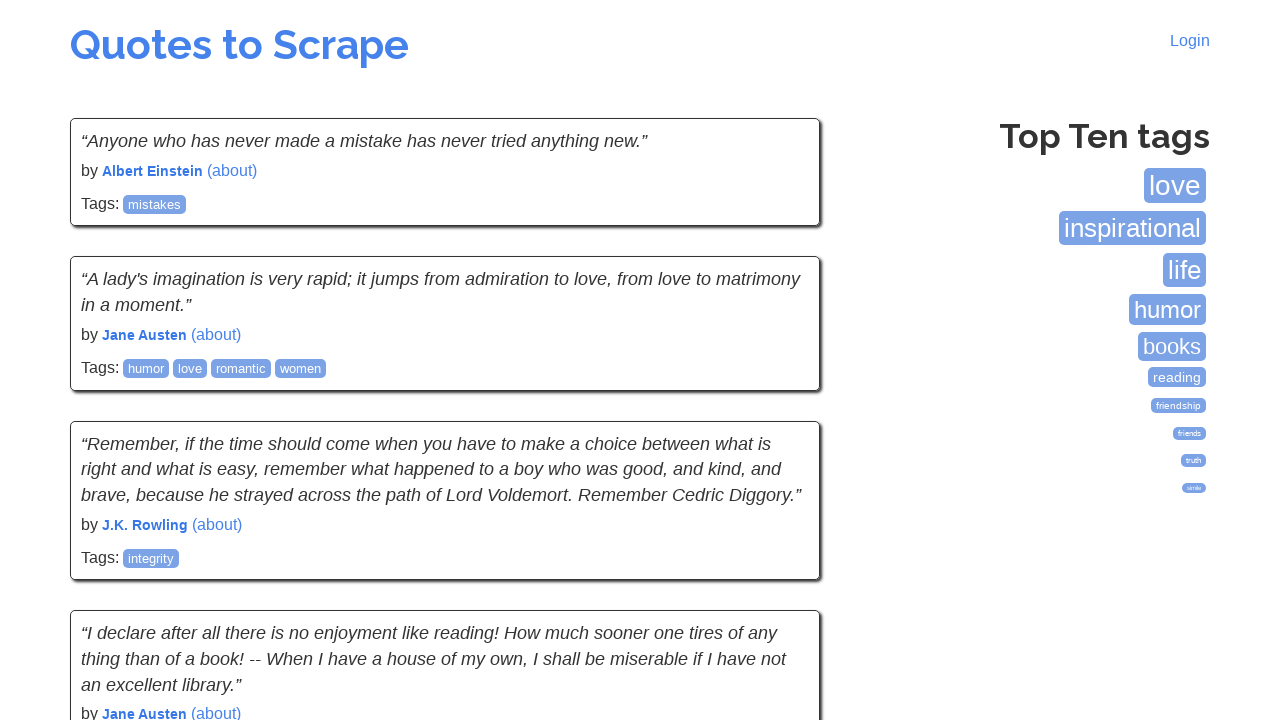

Counted 10 quotes on current page, total now 90
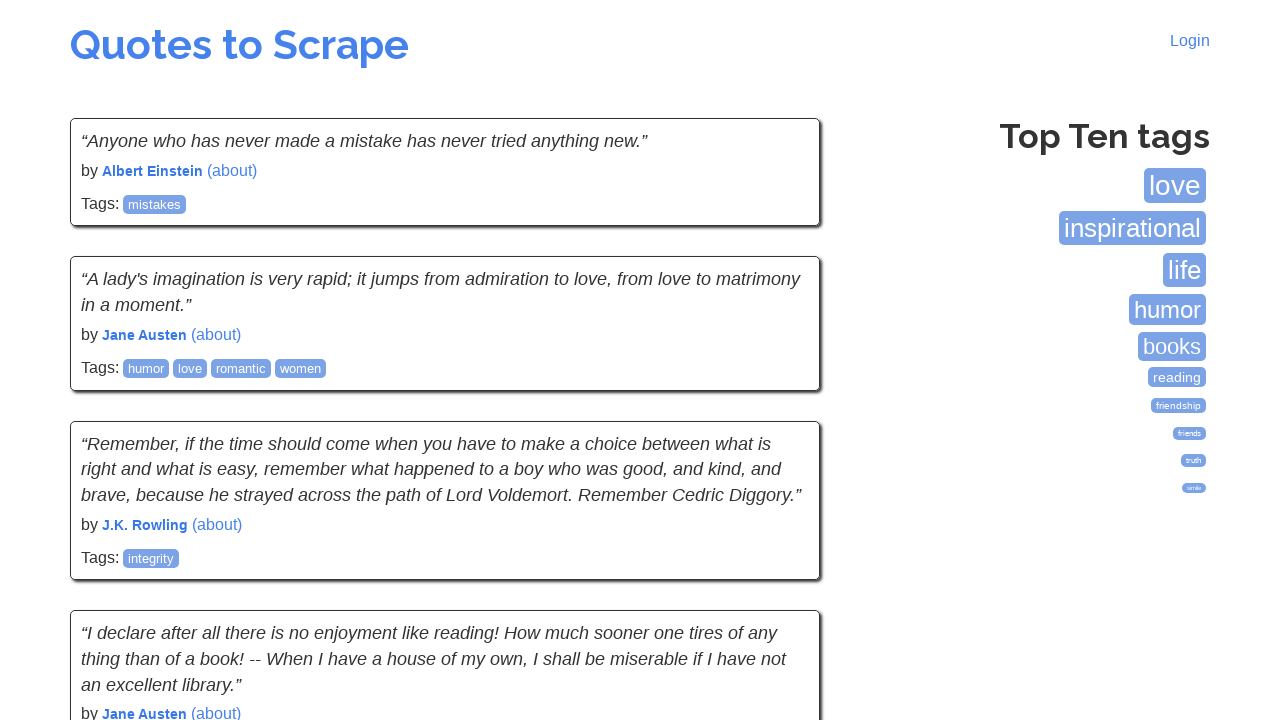

Clicked next button to navigate to next page at (778, 542) on xpath=//li[@class='next']/a
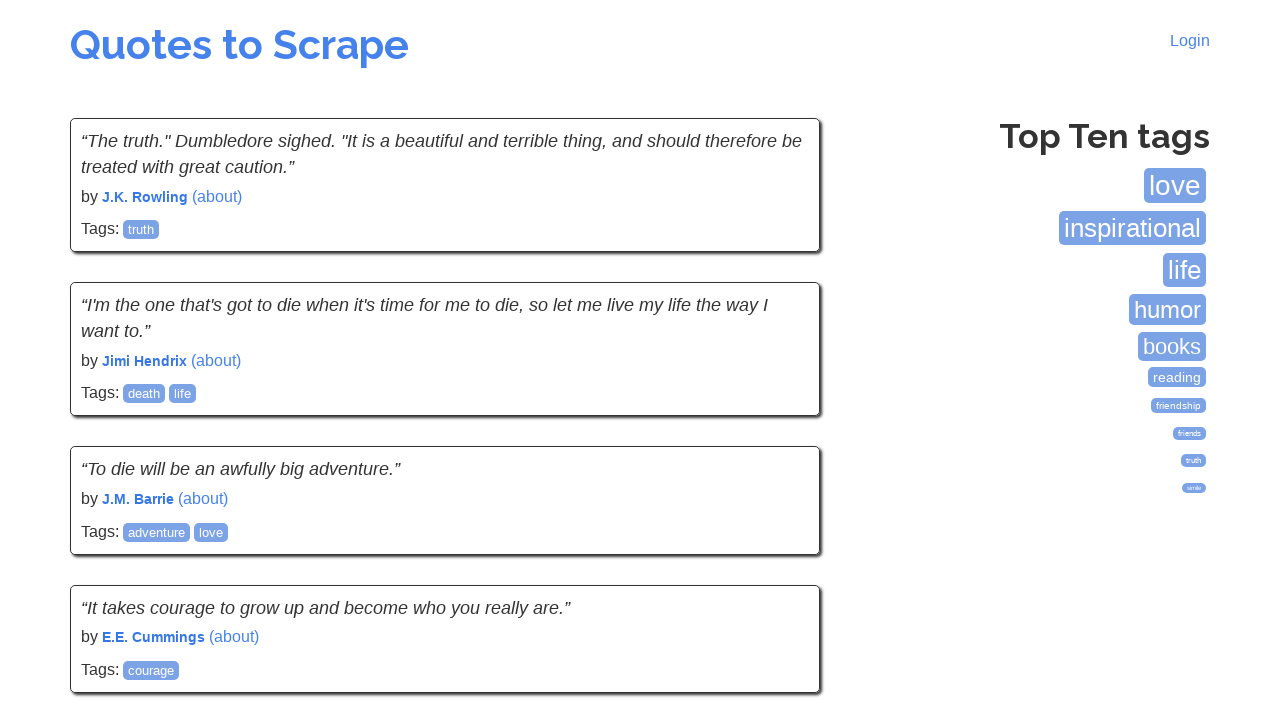

Waited for next page to load
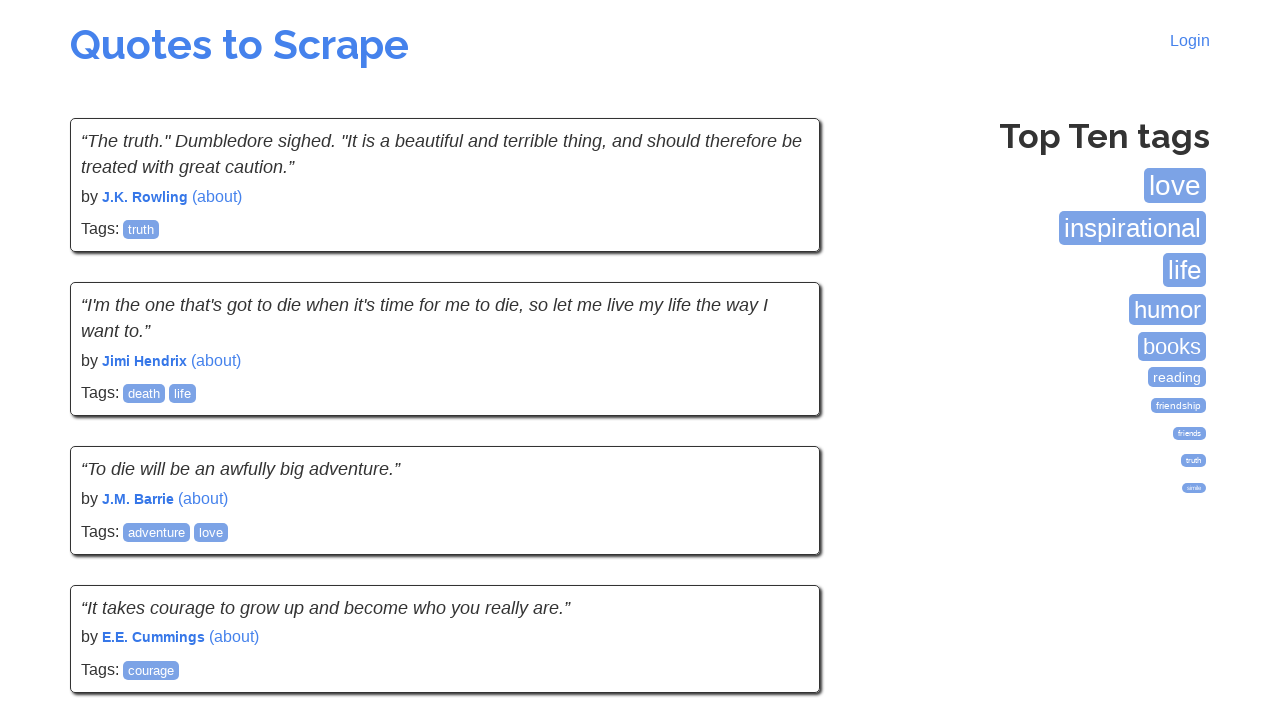

Waited for quotes to load on current page
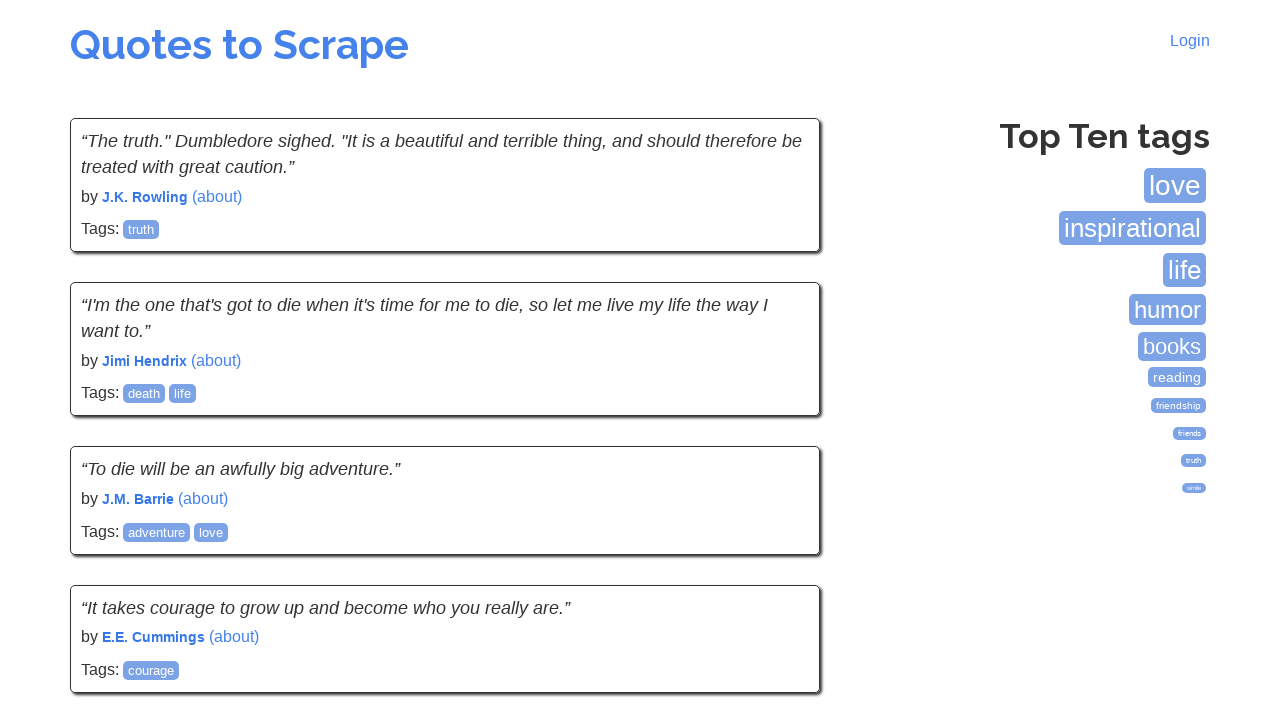

Counted 10 quotes on current page, total now 100
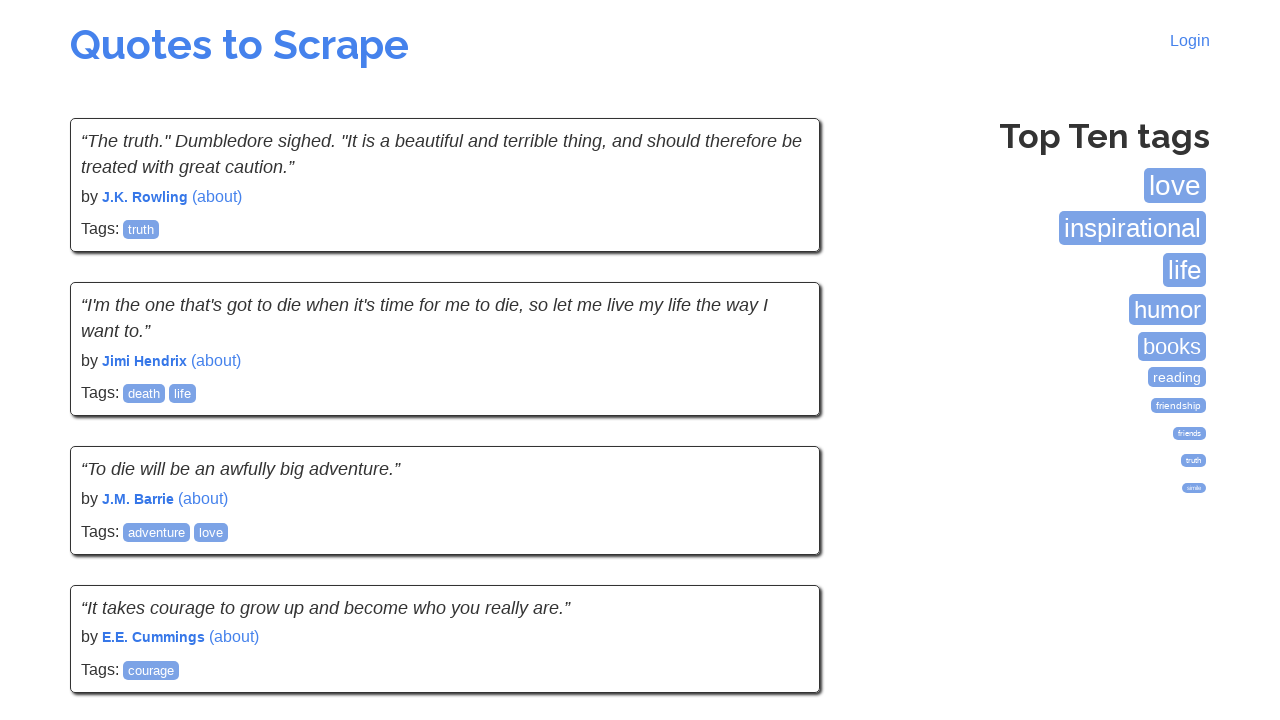

No next button found, reached last page
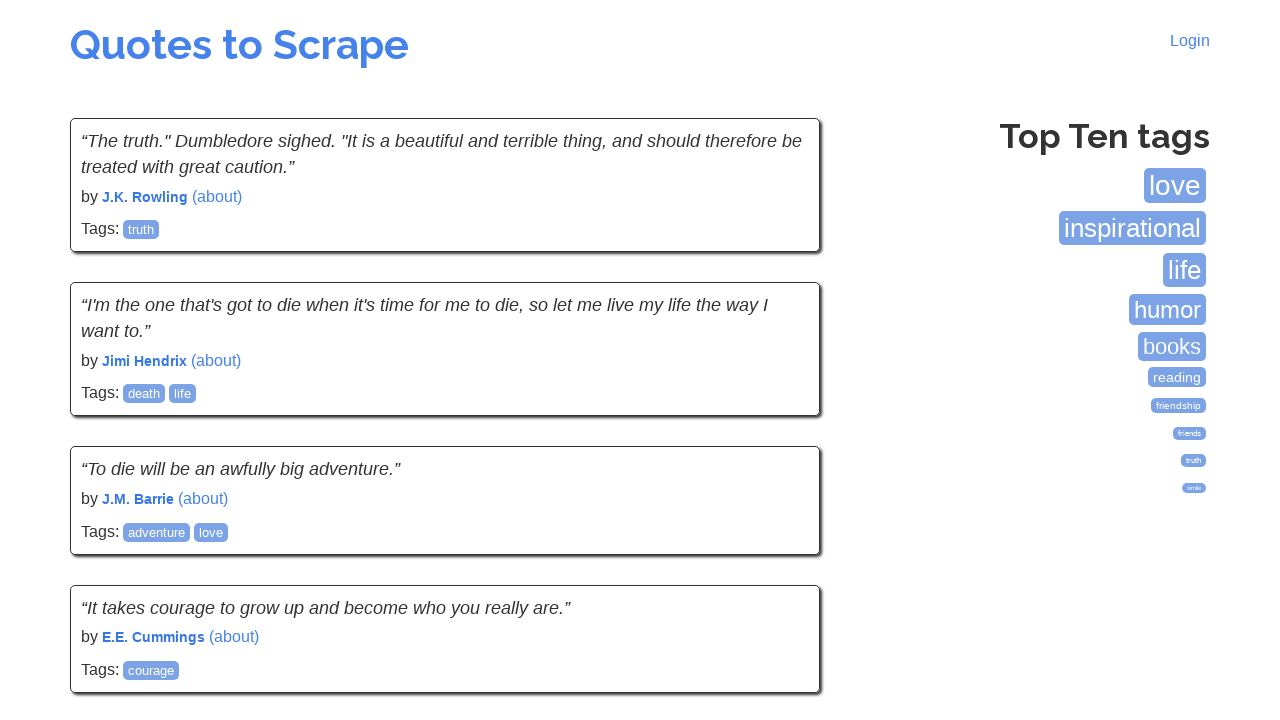

Verified that total quote count (100) is greater than 50
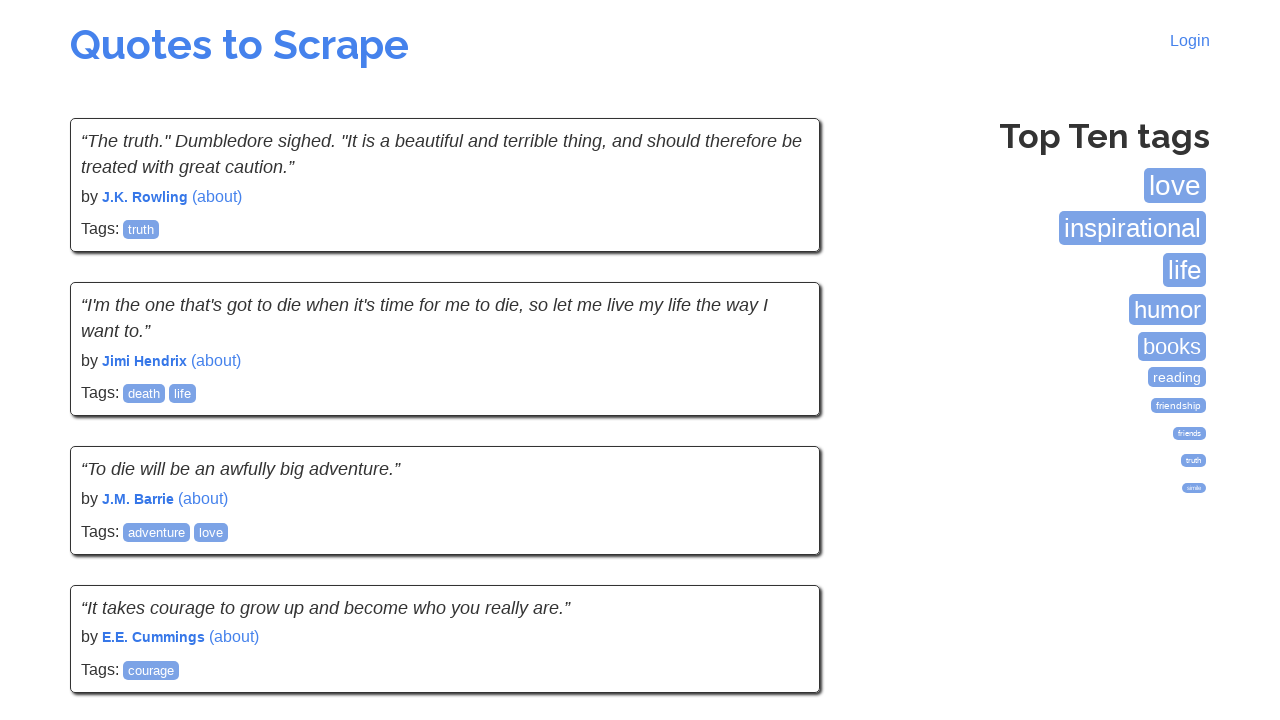

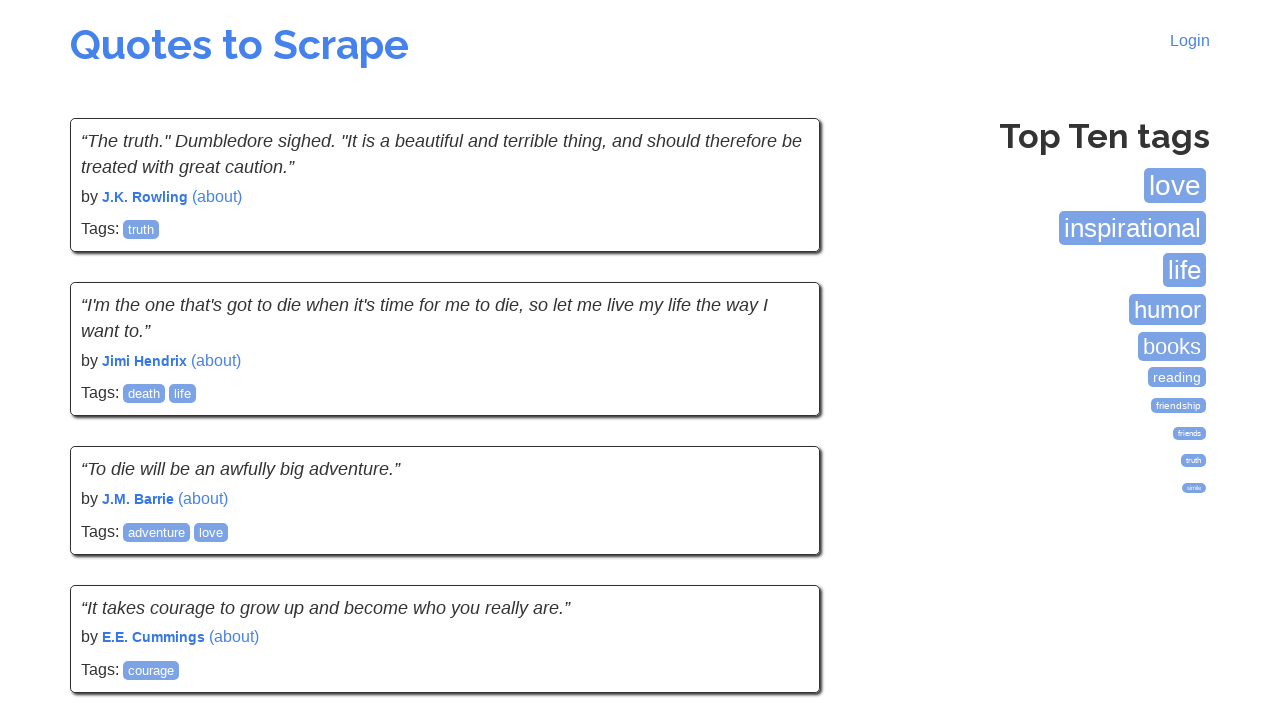